Tests the cocktail finder functionality by clicking age verification, selecting multiple ingredient checkboxes (spirits, liqueurs, mixers, juices), clicking the "Make My Cocktail" button, and then clicking on the first drink result to view its recipe.

Starting URL: https://www.makemycocktail.com/?#HowToMakeACocktail

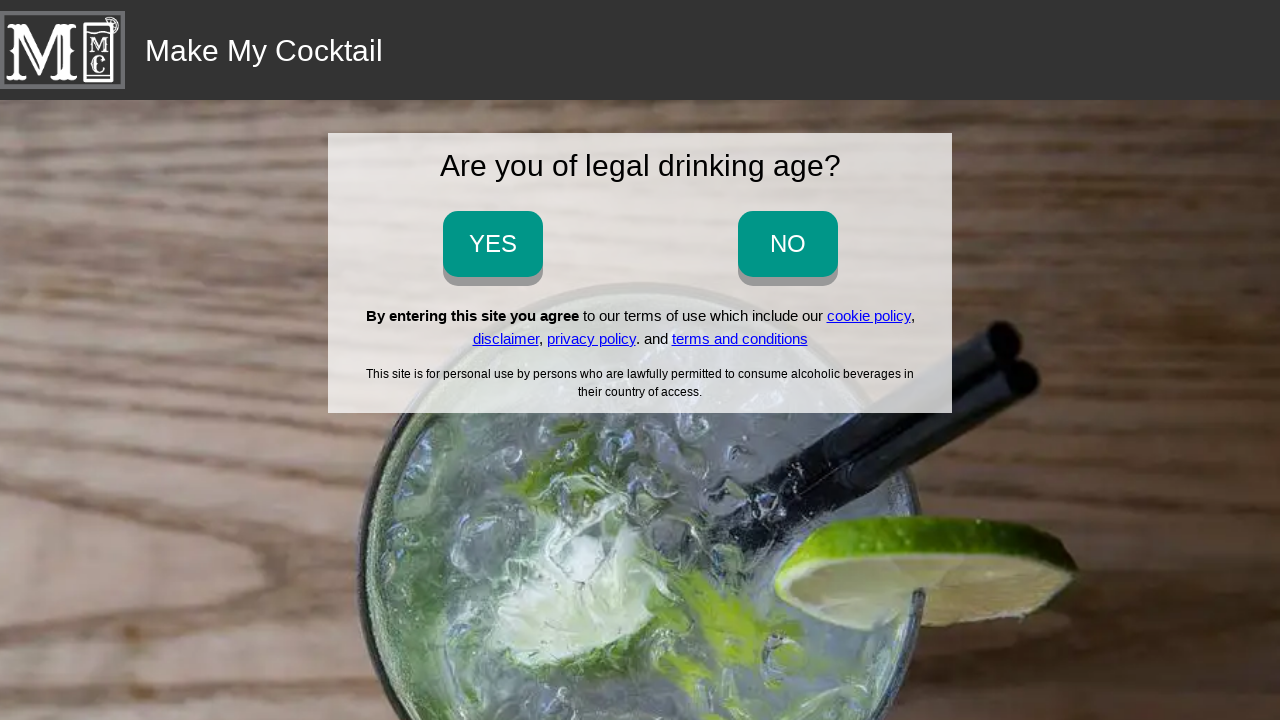

Clicked age verification button to confirm age at (492, 244) on input[onclick='ageVerification_yes()']
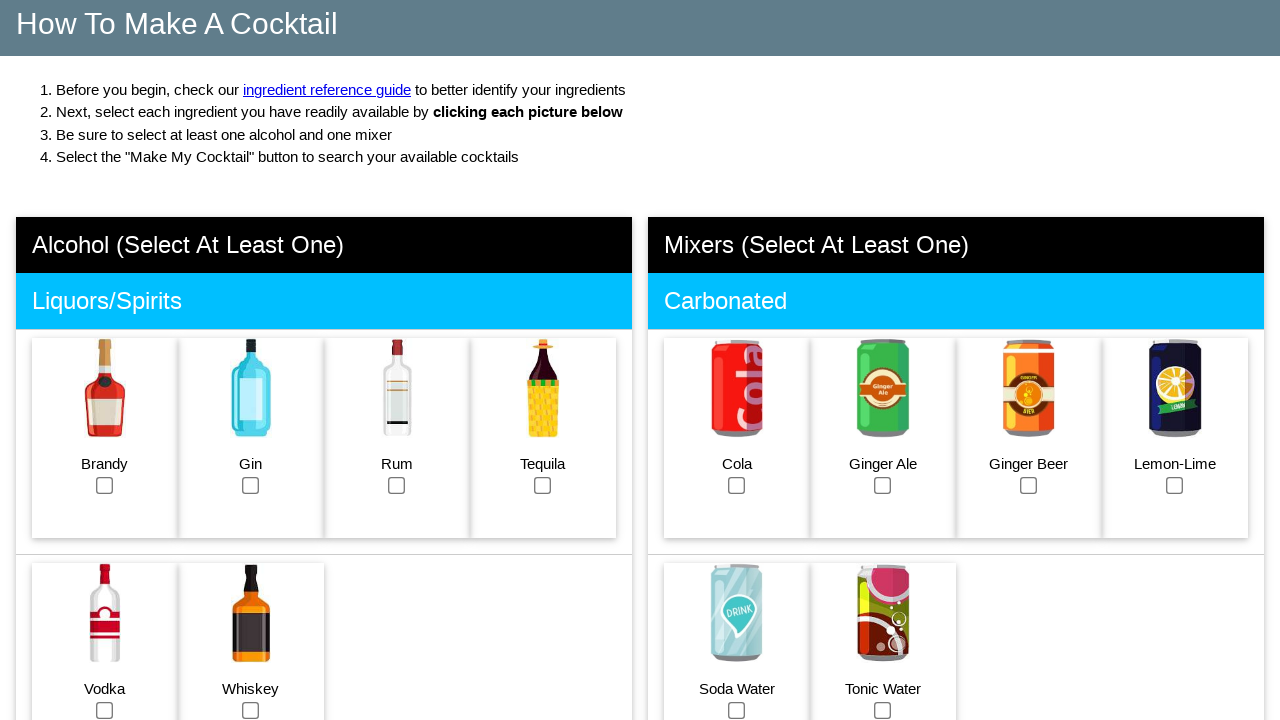

Selected brandy checkbox at (105, 485) on #brandy_checkbox
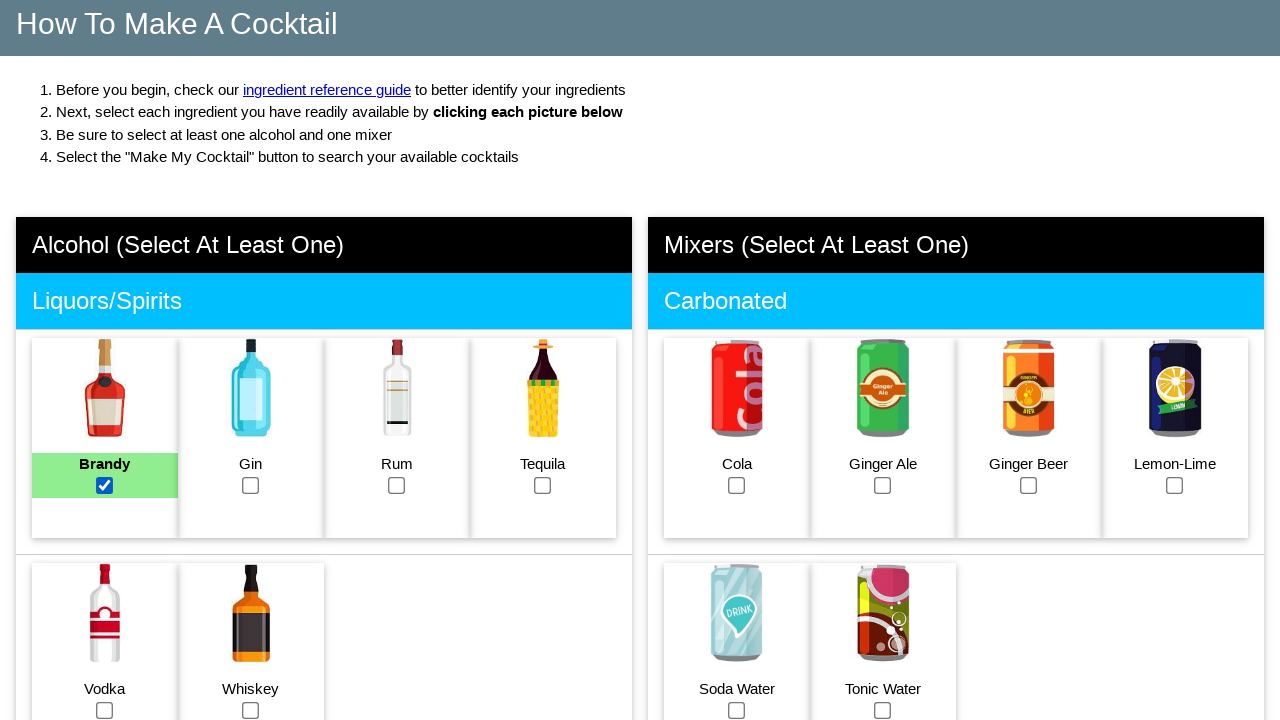

Selected gin checkbox at (251, 485) on #gin_checkbox
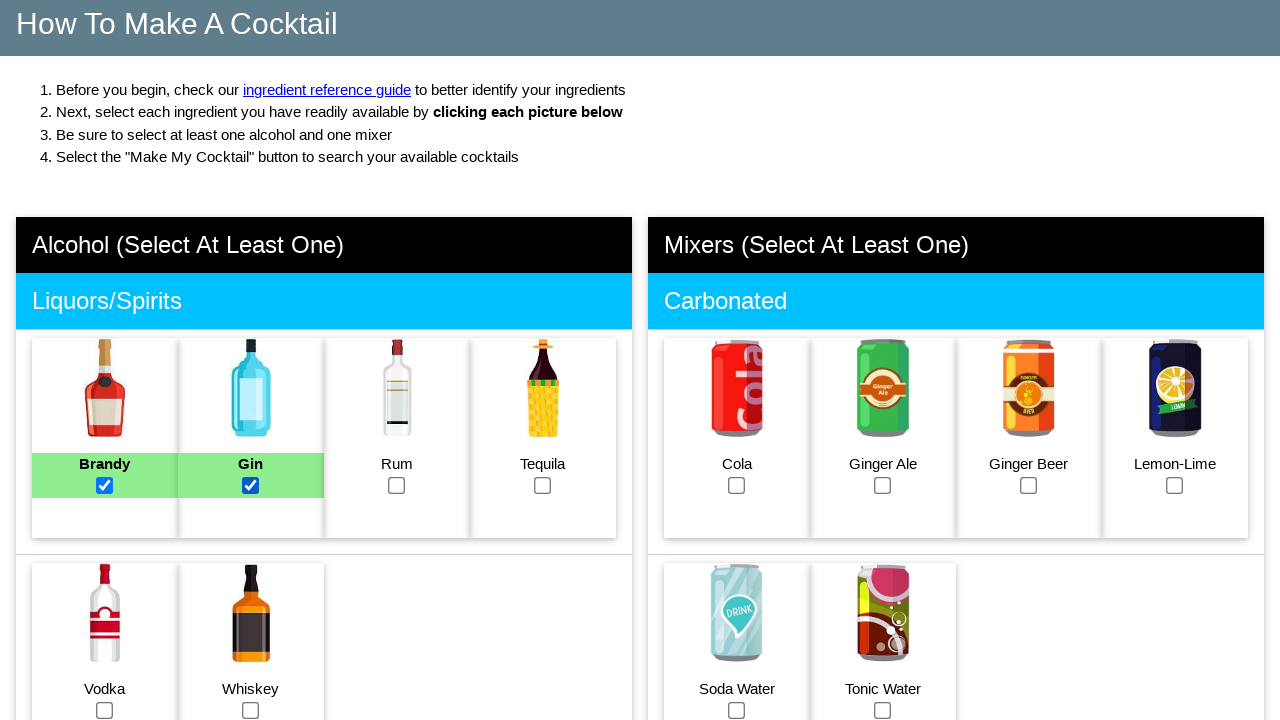

Selected rum checkbox at (397, 485) on #rum_checkbox
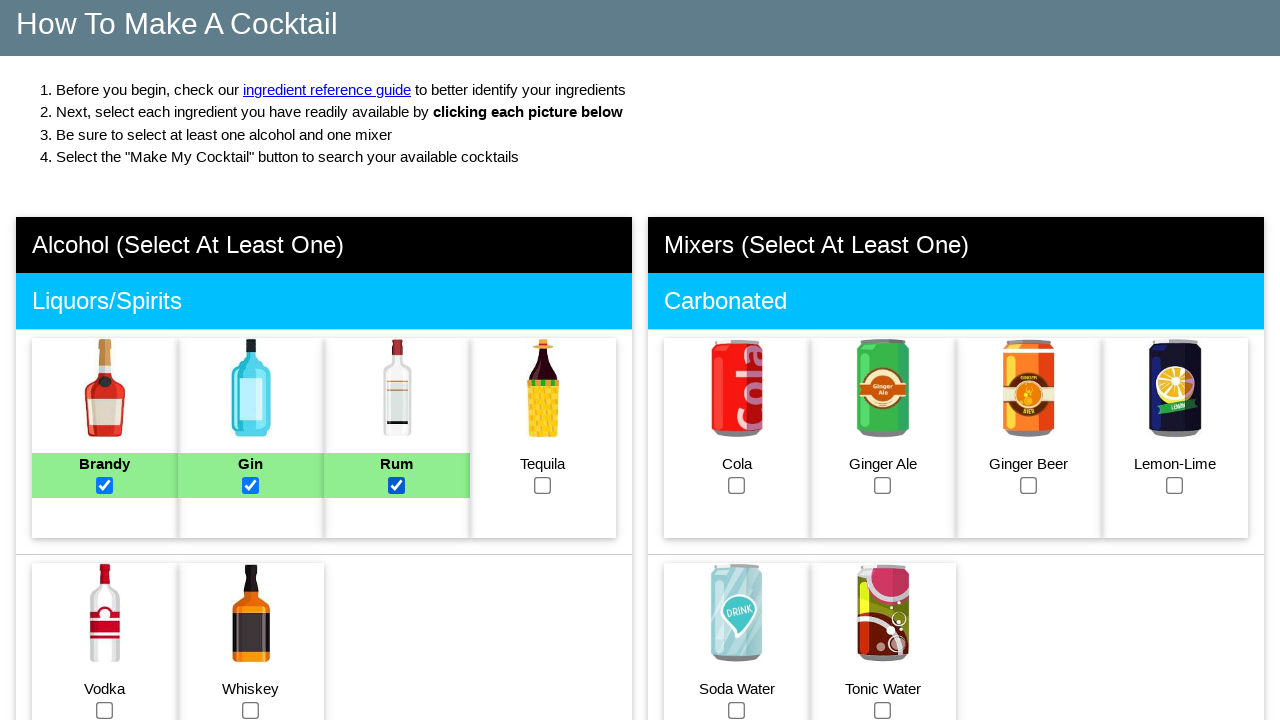

Selected tequila checkbox at (543, 485) on #tequila_checkbox
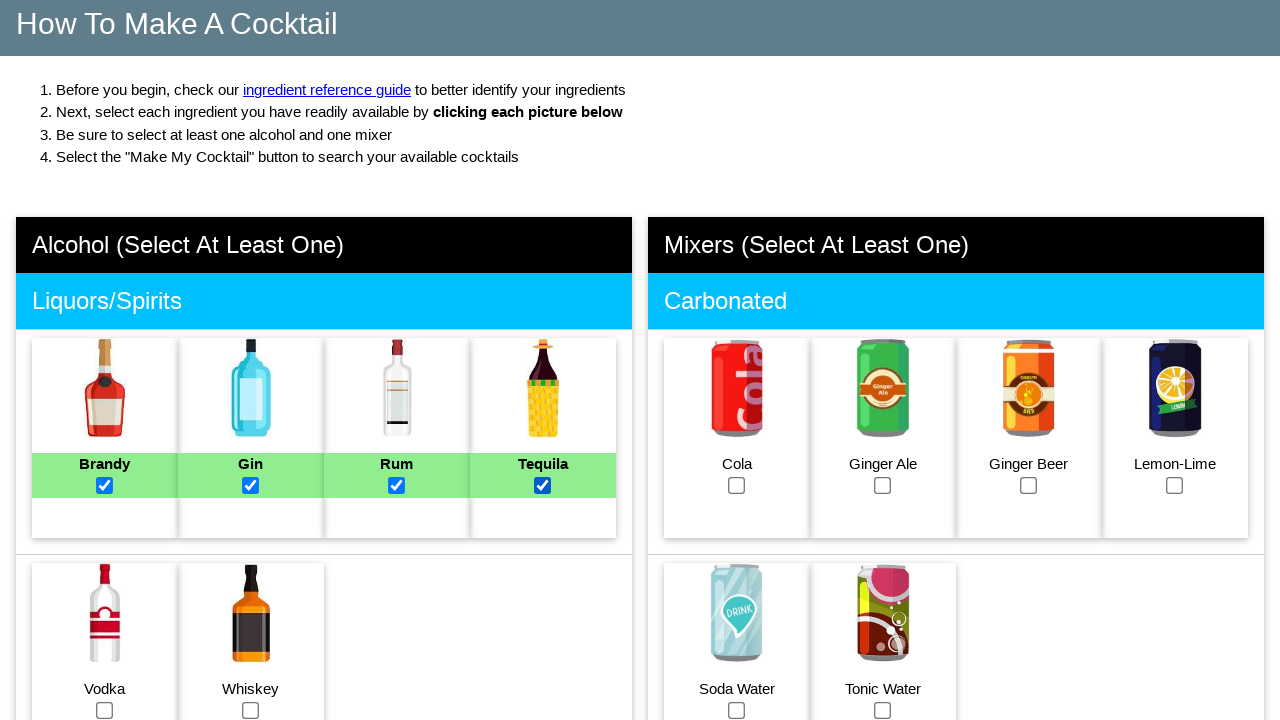

Selected vodka checkbox at (105, 710) on #vodka_checkbox
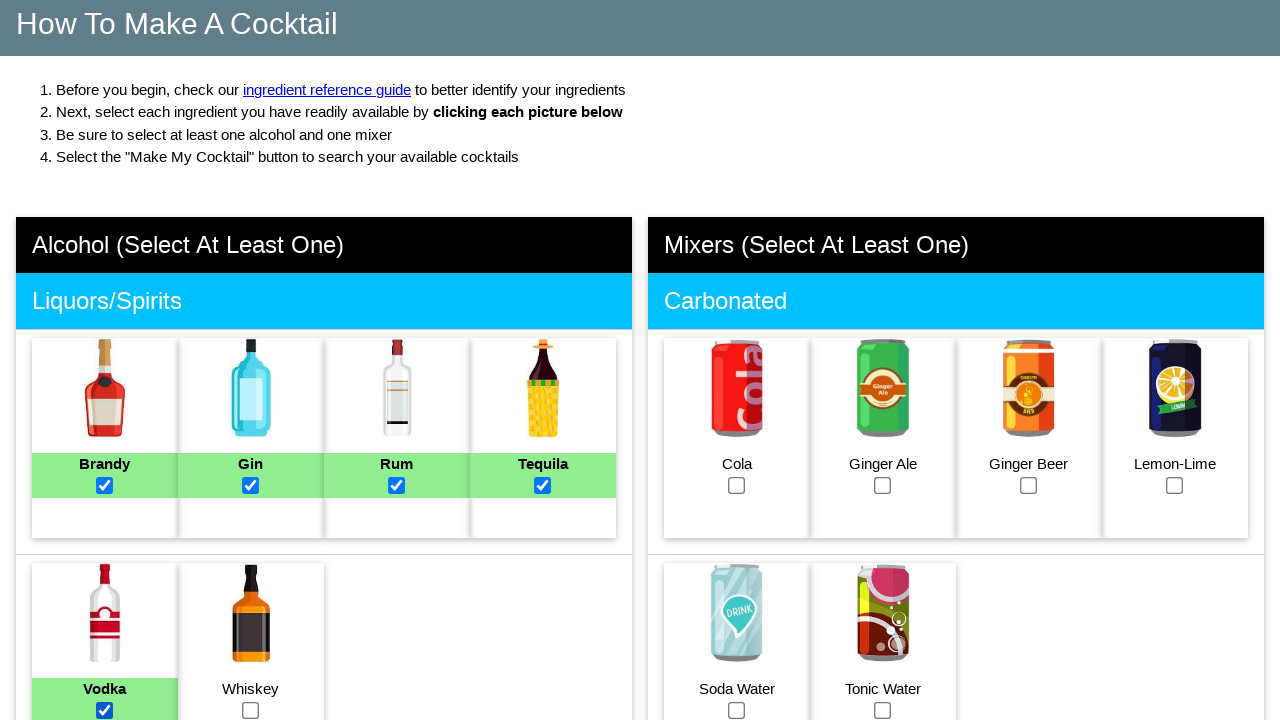

Selected whiskey checkbox at (251, 710) on #whiskey_checkbox
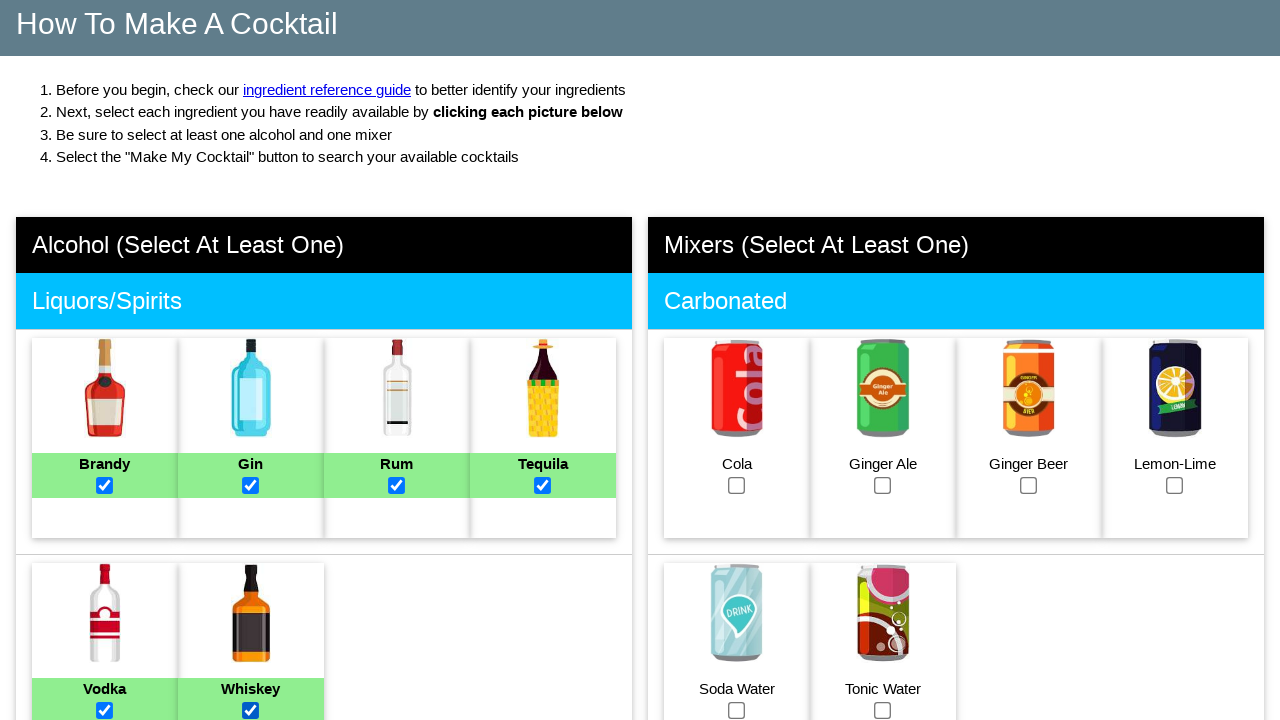

Selected almond liqueur checkbox at (105, 361) on #almondliqueur_checkbox
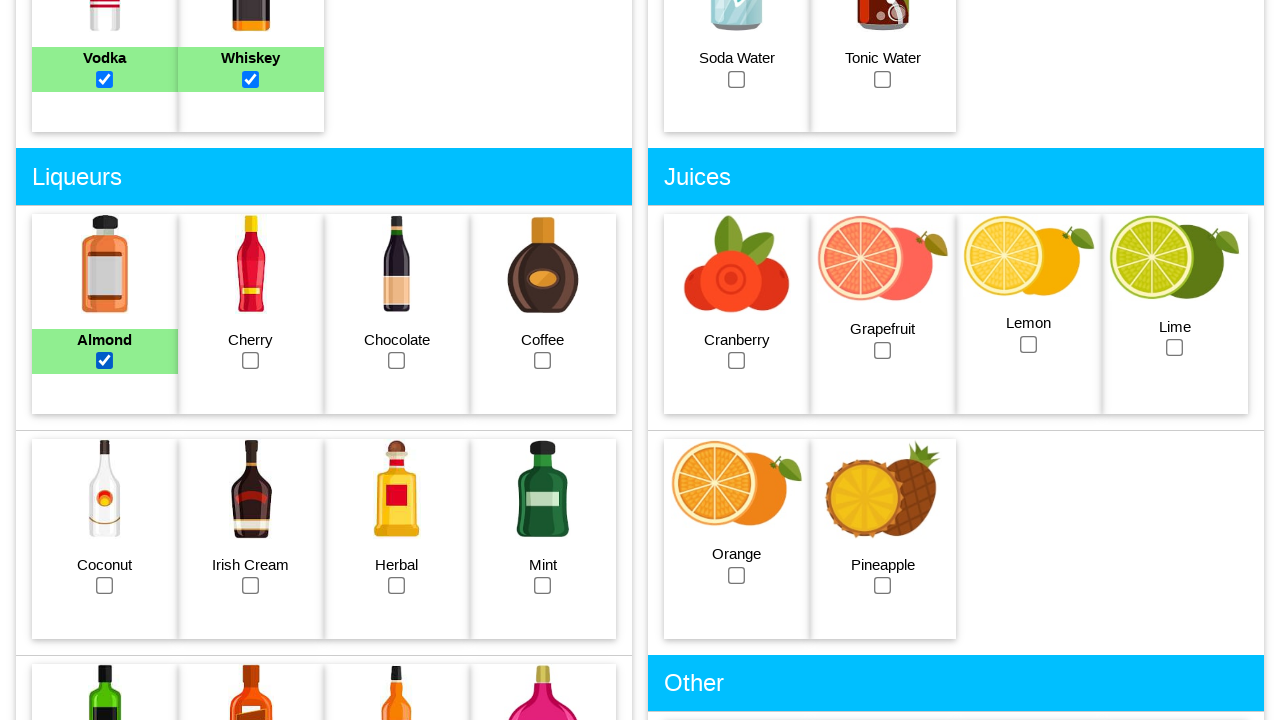

Selected cherry liqueur checkbox at (251, 361) on #cherryliqueur_checkbox
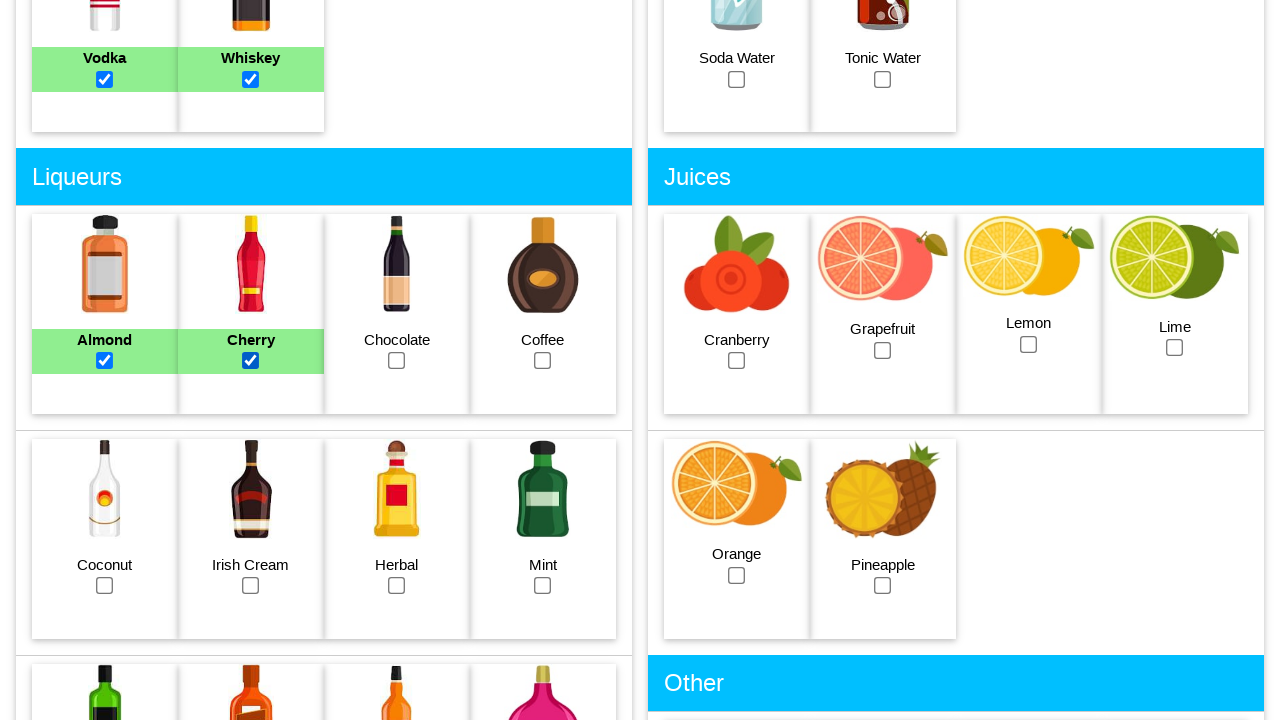

Selected chocolate liqueur checkbox at (397, 361) on #chocolate_checkbox
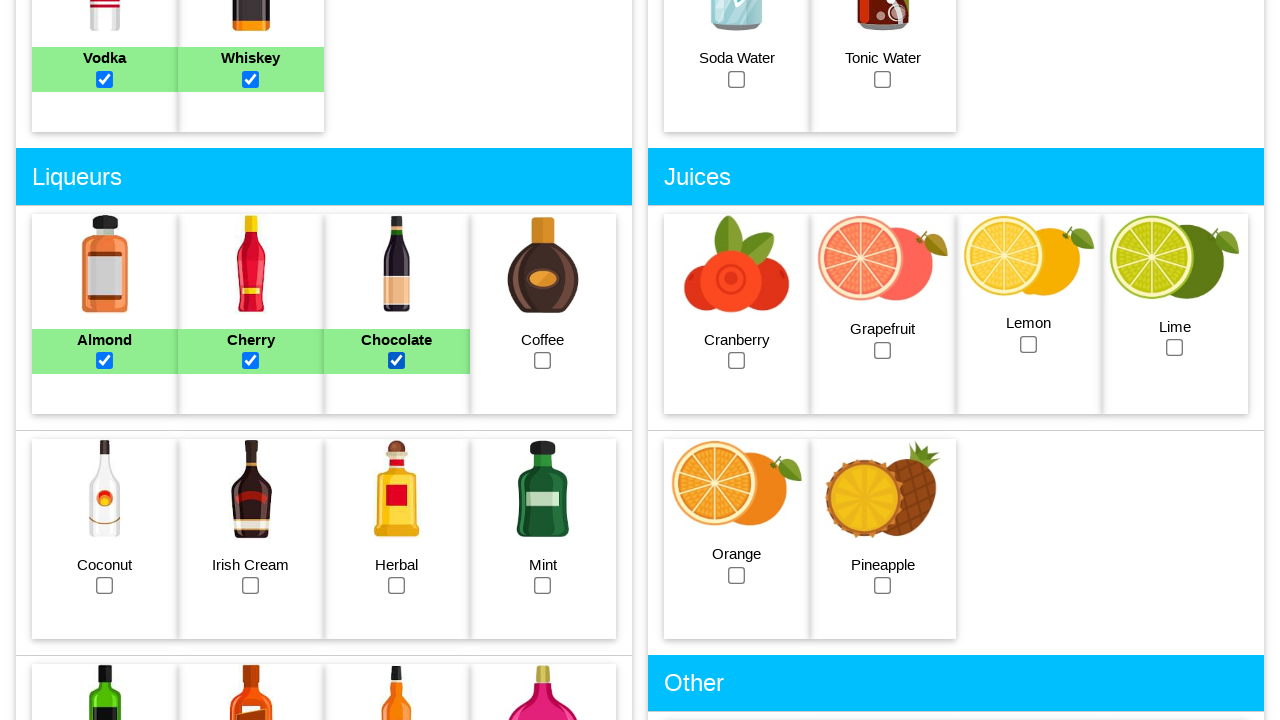

Selected coffee liqueur checkbox at (543, 361) on #coffee_checkbox
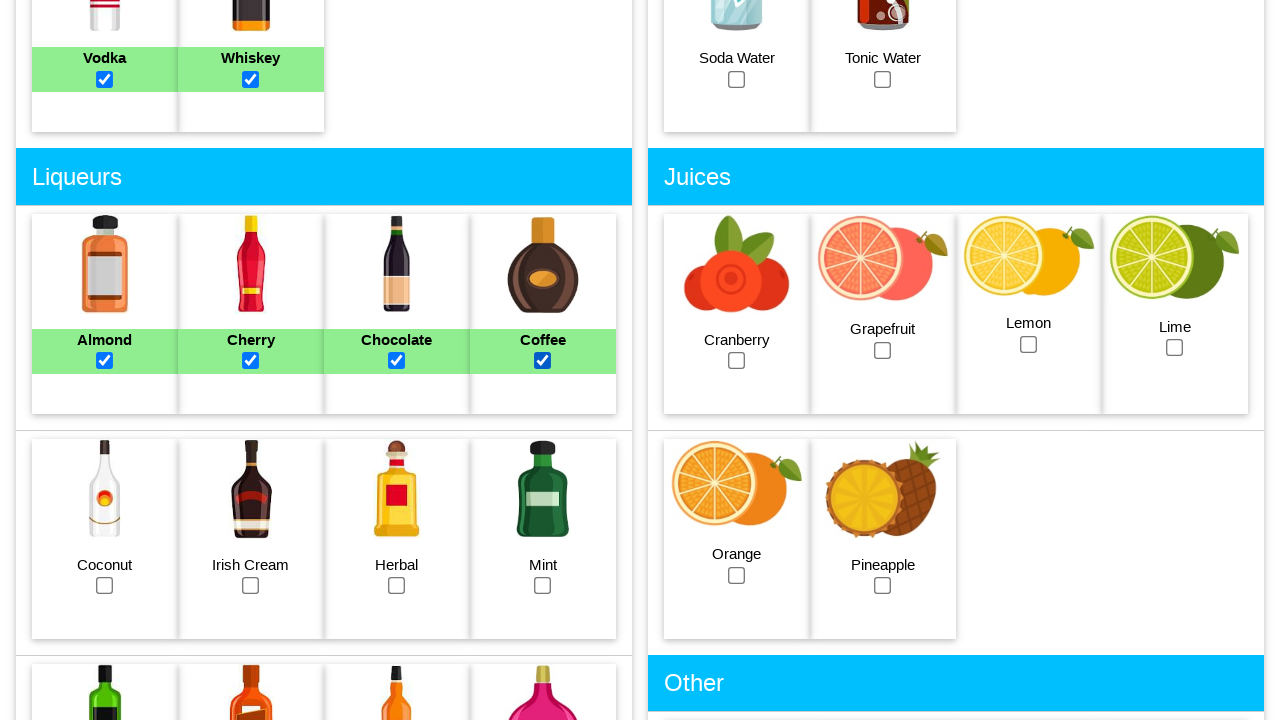

Selected coconut liqueur checkbox at (105, 586) on #coconut_checkbox
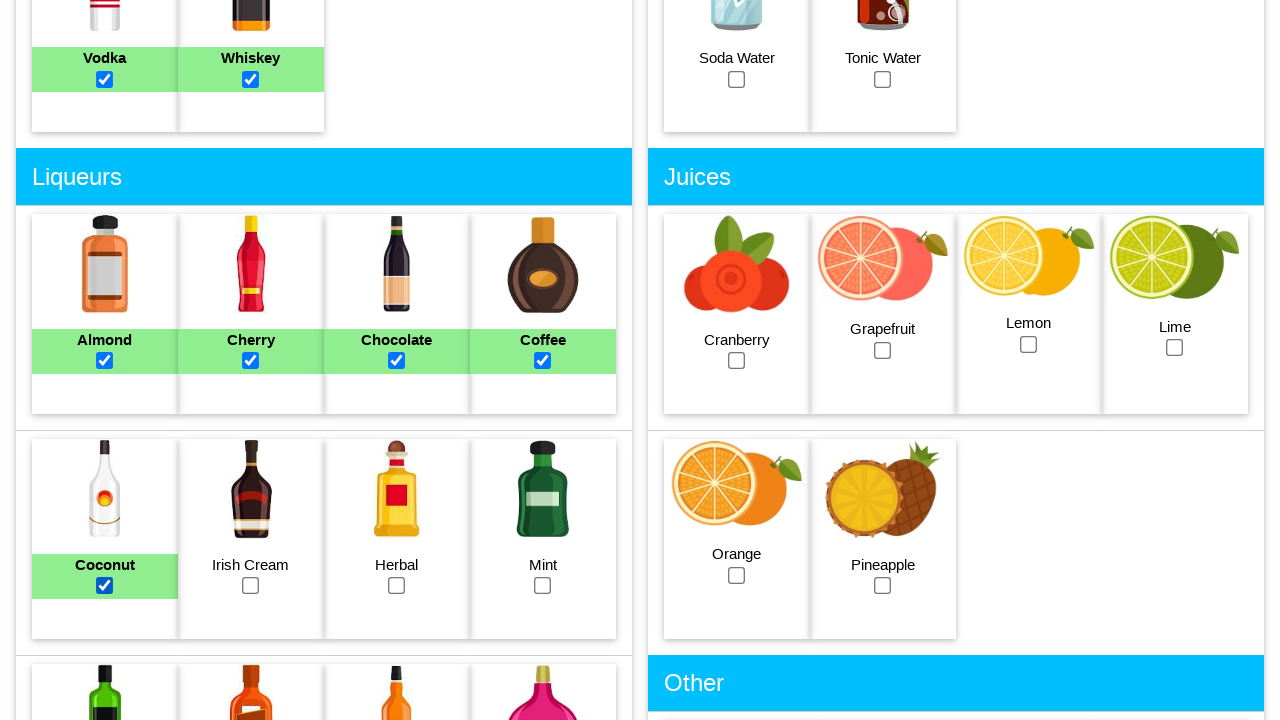

Selected Irish cream checkbox at (251, 586) on #irishcream_checkbox
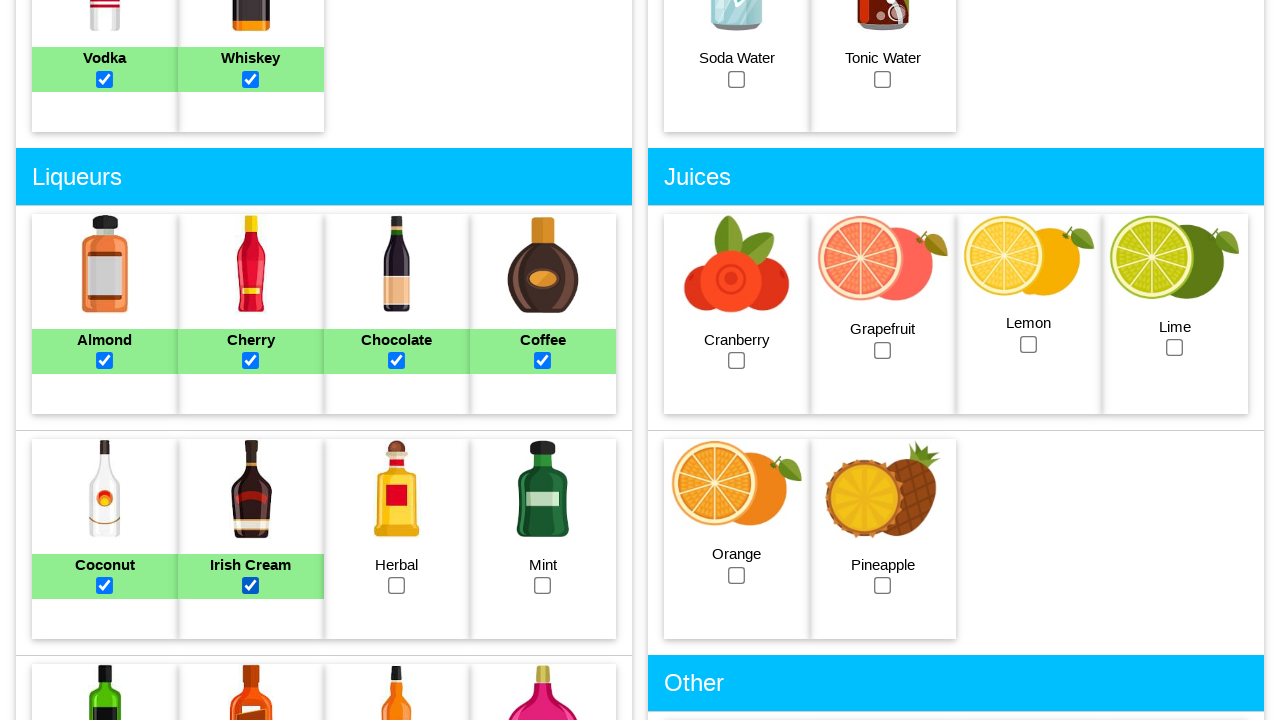

Selected herbal liqueur checkbox at (397, 586) on #herbal_checkbox
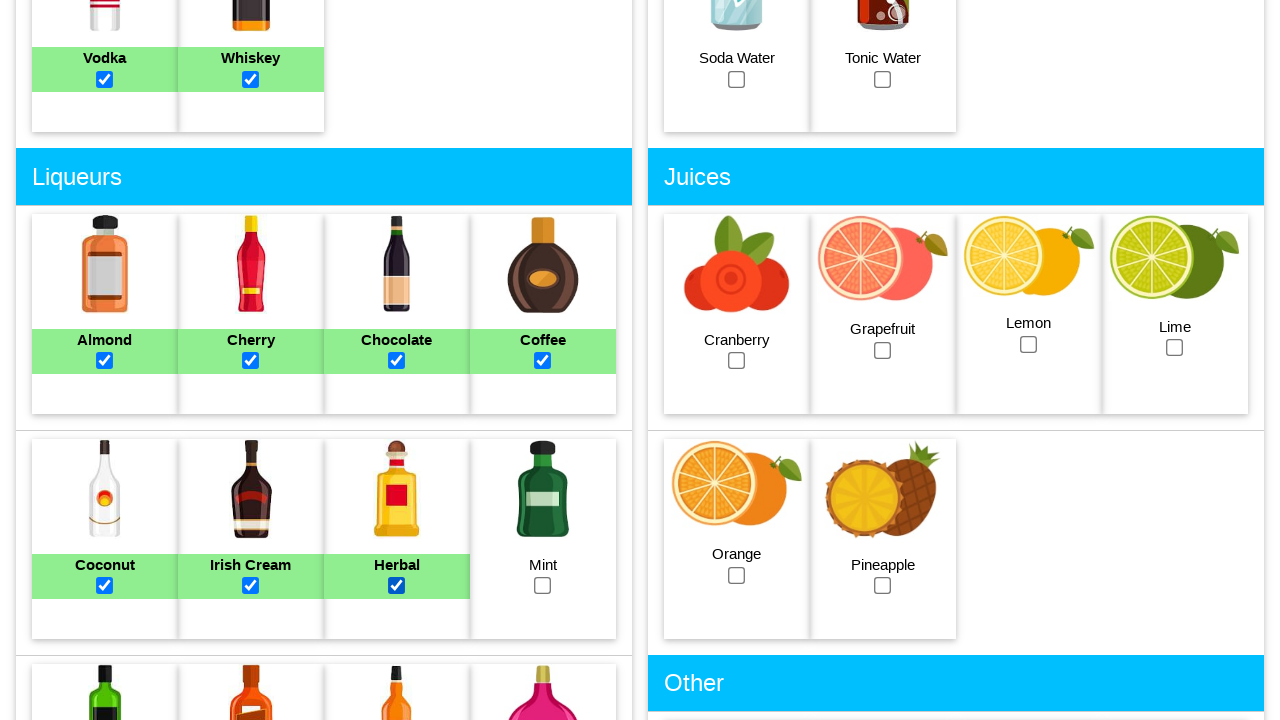

Selected mint liqueur checkbox at (543, 586) on #mint_checkbox
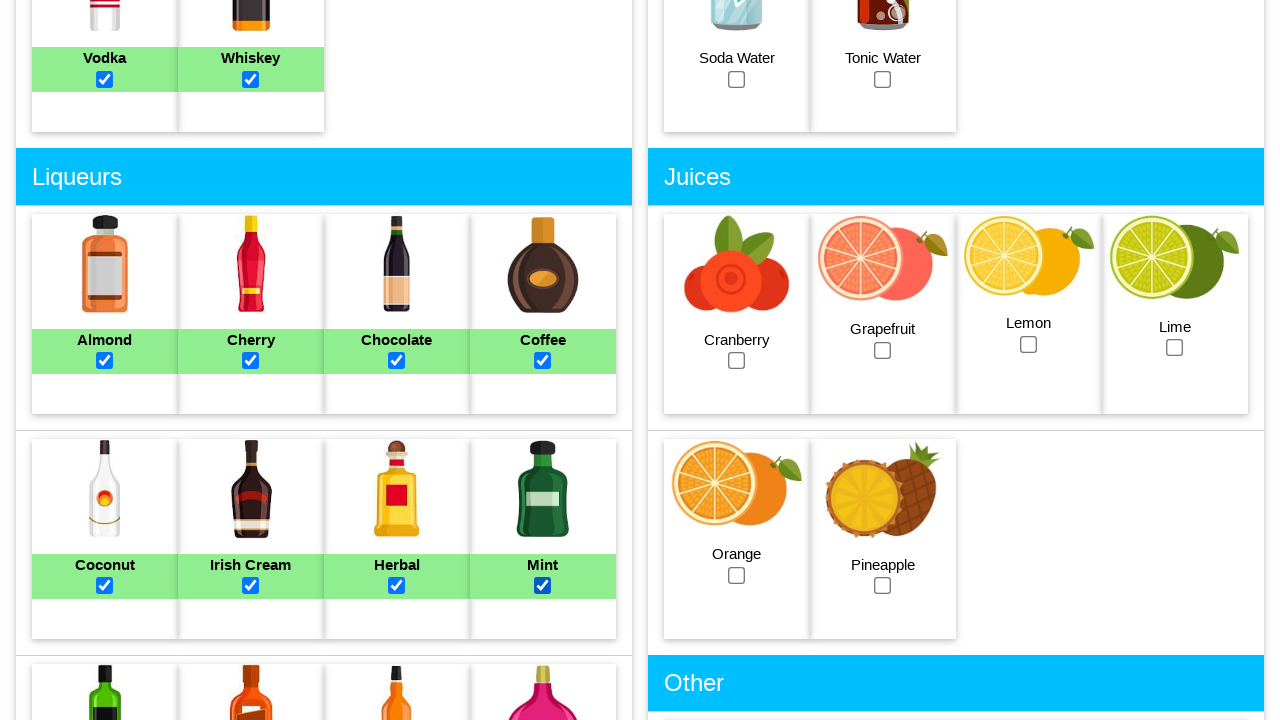

Selected melon liqueur checkbox at (105, 361) on #melonliqueur_checkbox
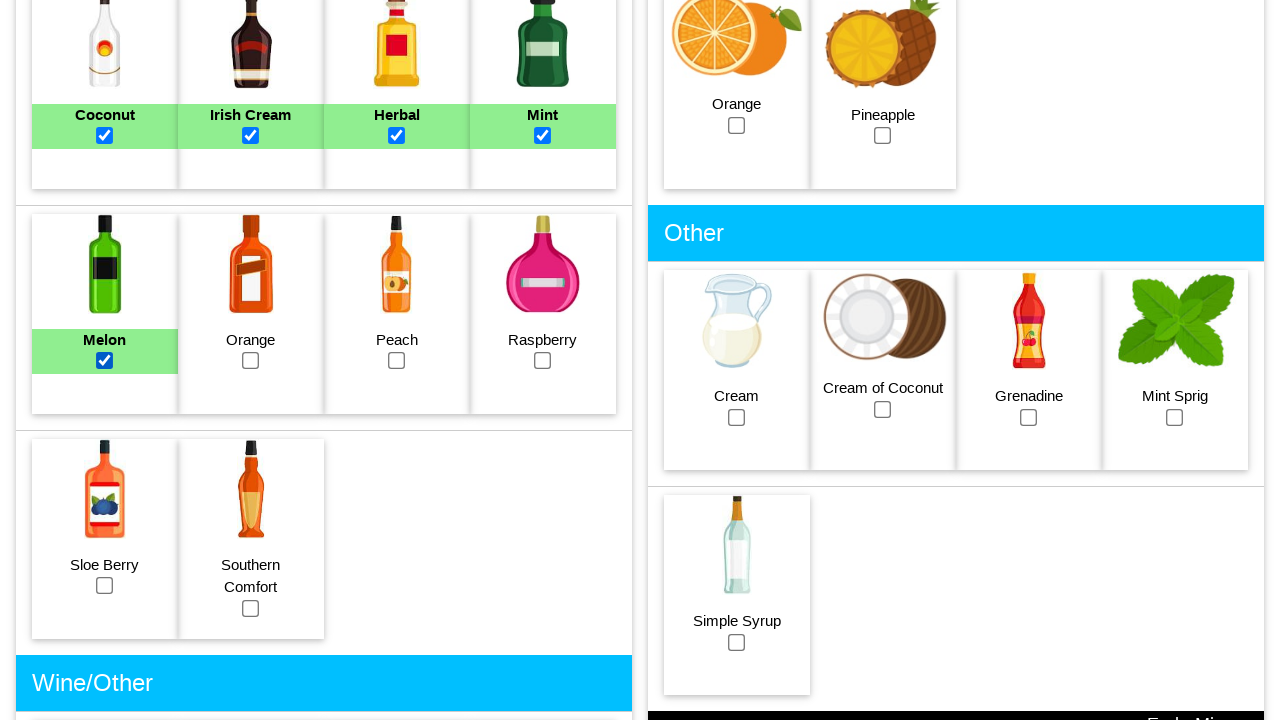

Selected orange liqueur checkbox at (251, 361) on #orangeliqueur_checkbox
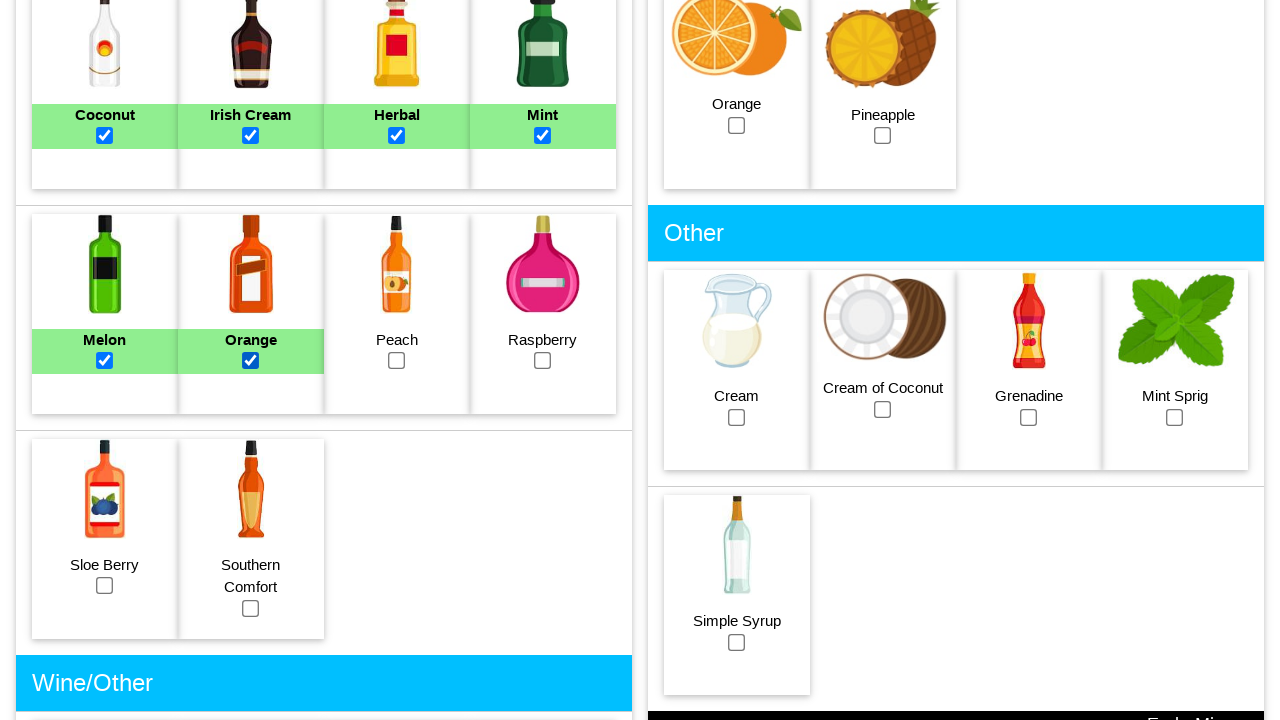

Selected peach liqueur checkbox at (397, 361) on #peach_checkbox
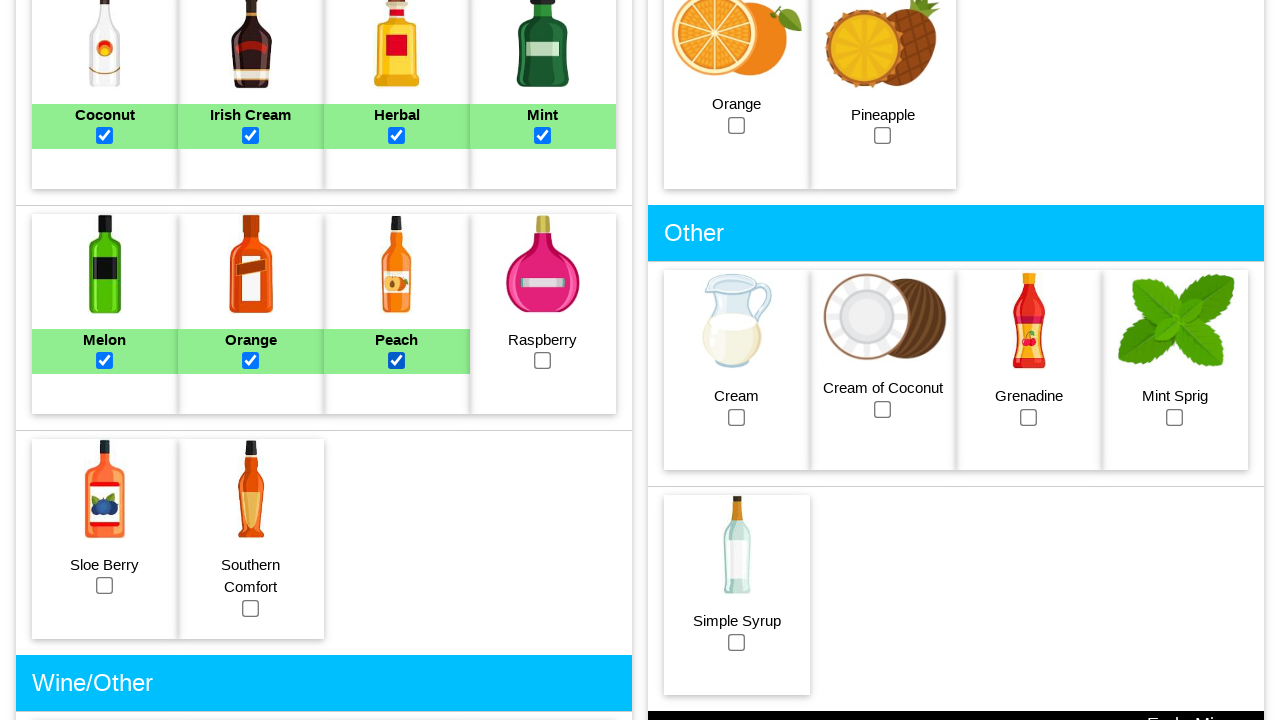

Selected raspberry liqueur checkbox at (543, 361) on #raspberryliqueur_checkbox
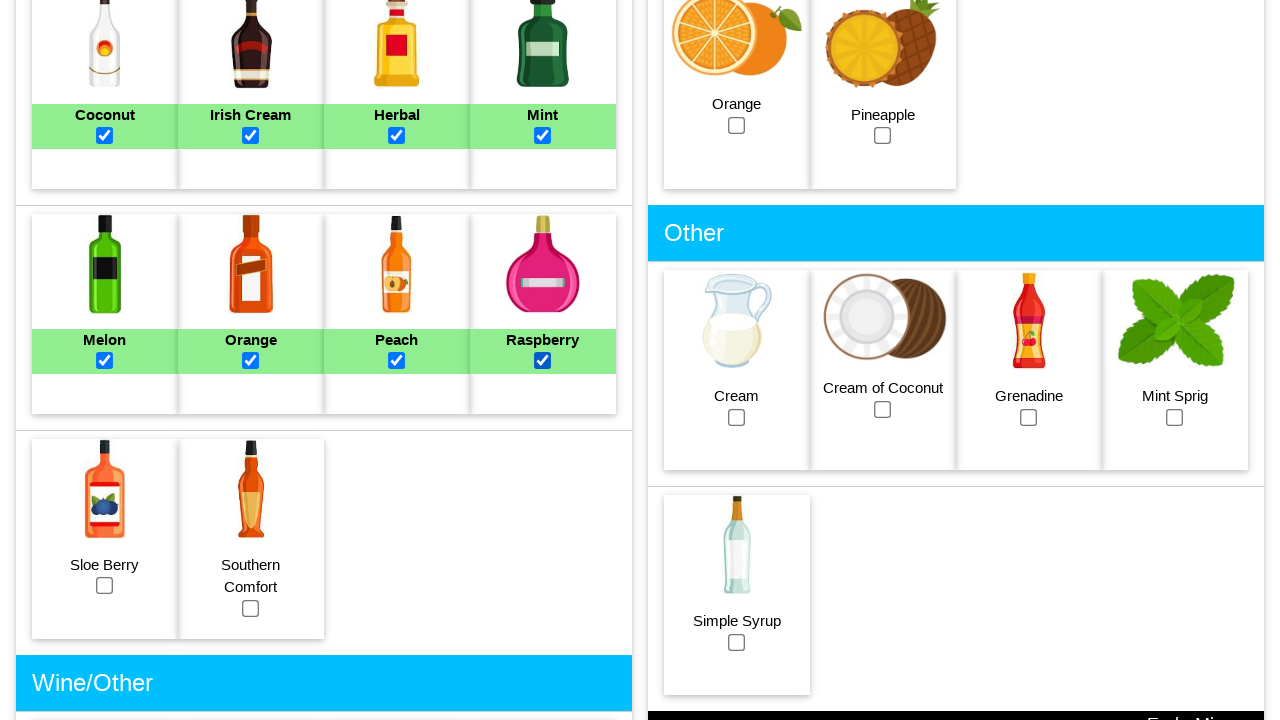

Selected sloe liqueur checkbox at (105, 586) on #sloeliqueur_checkbox
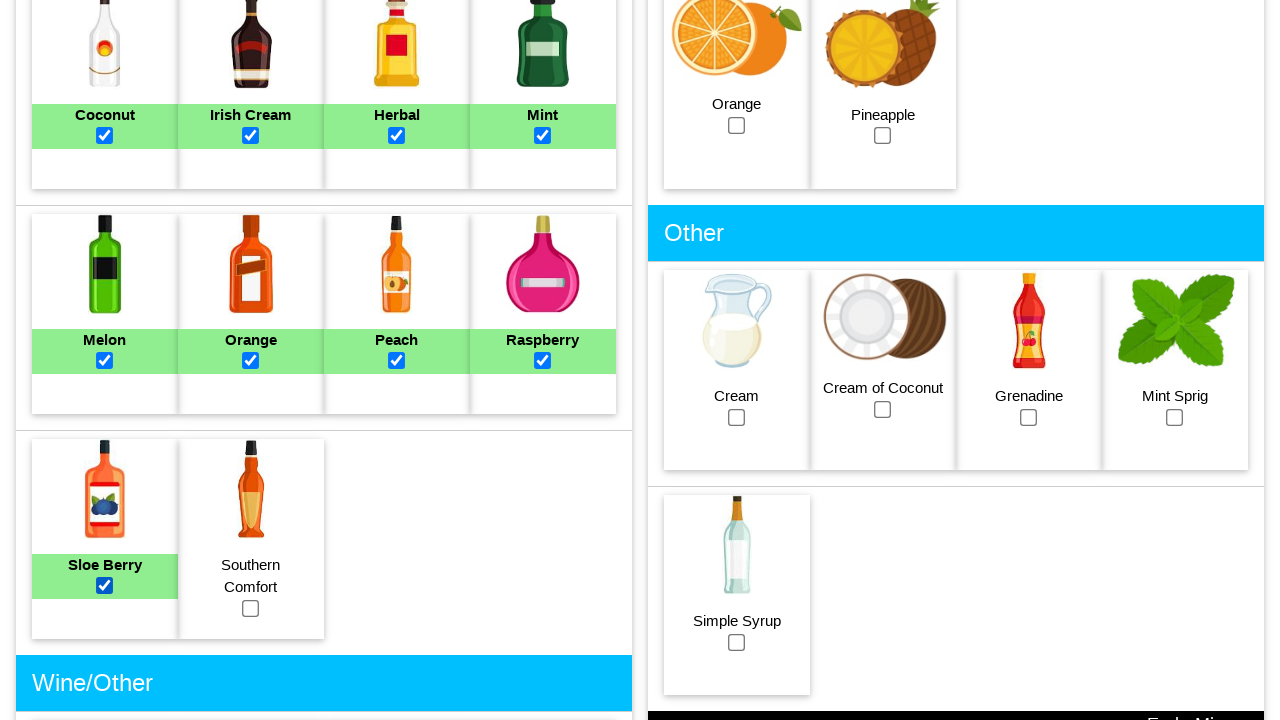

Selected Southern Comfort checkbox at (251, 608) on #soco_checkbox
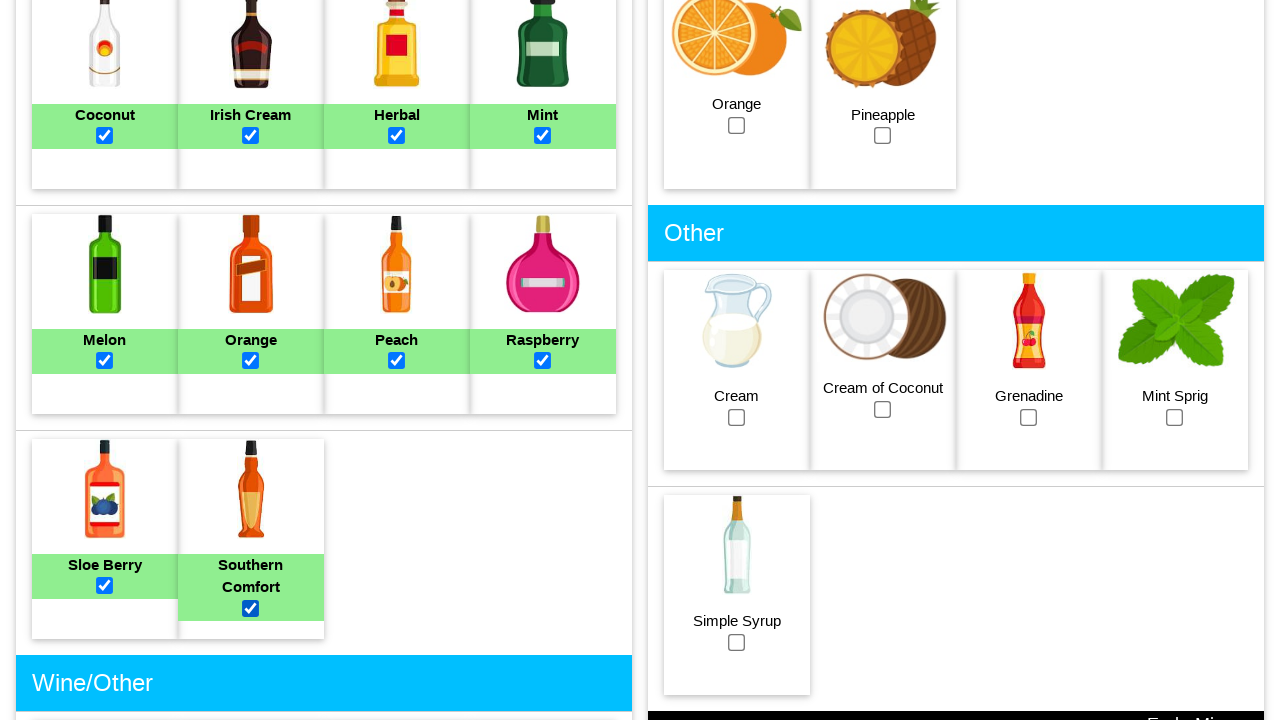

Selected bitters checkbox at (105, 360) on #bitters_checkbox
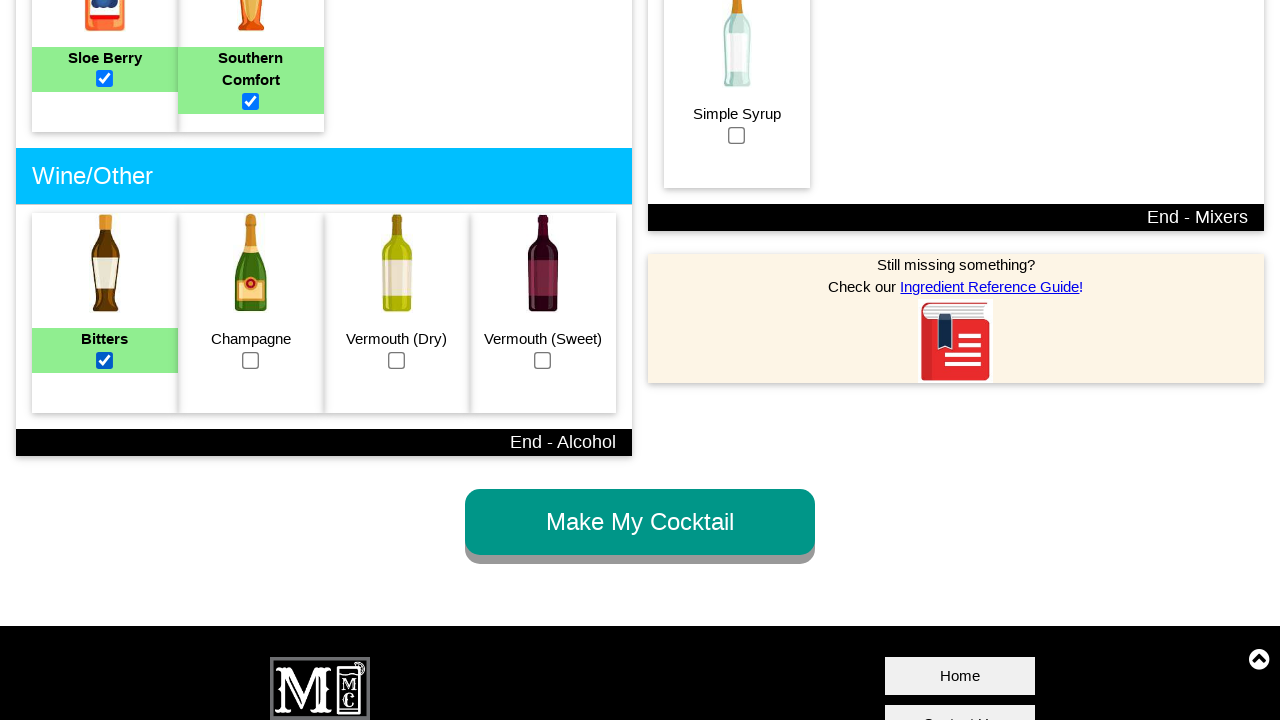

Selected champagne checkbox at (251, 360) on #champagne_checkbox
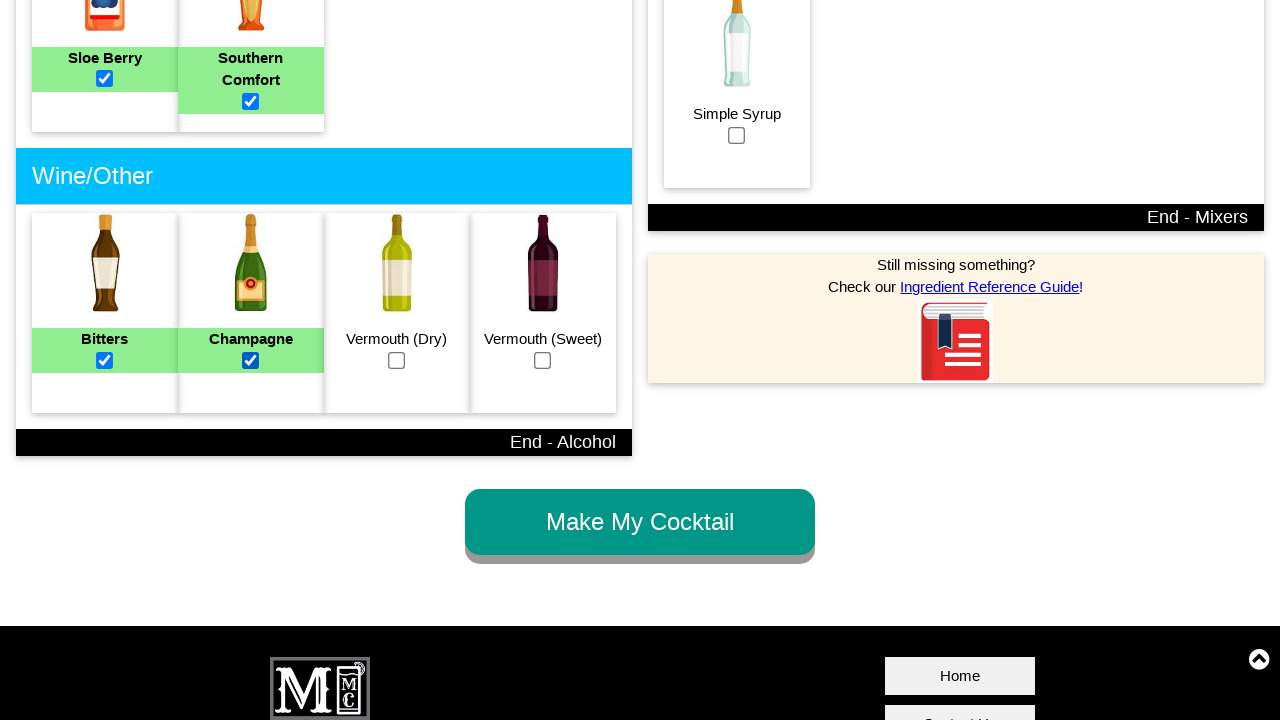

Selected dry vermouth checkbox at (397, 360) on #vermouthdry_checkbox
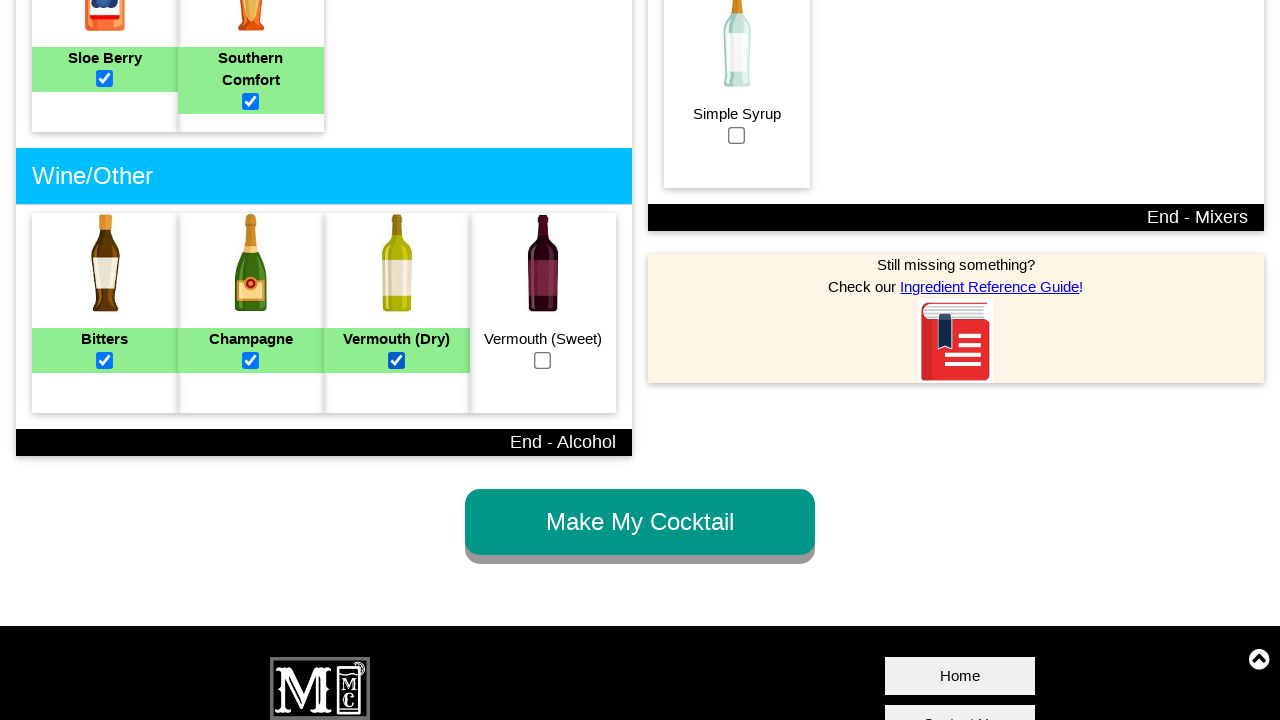

Selected sweet vermouth checkbox at (543, 360) on #vermouthsweet_checkbox
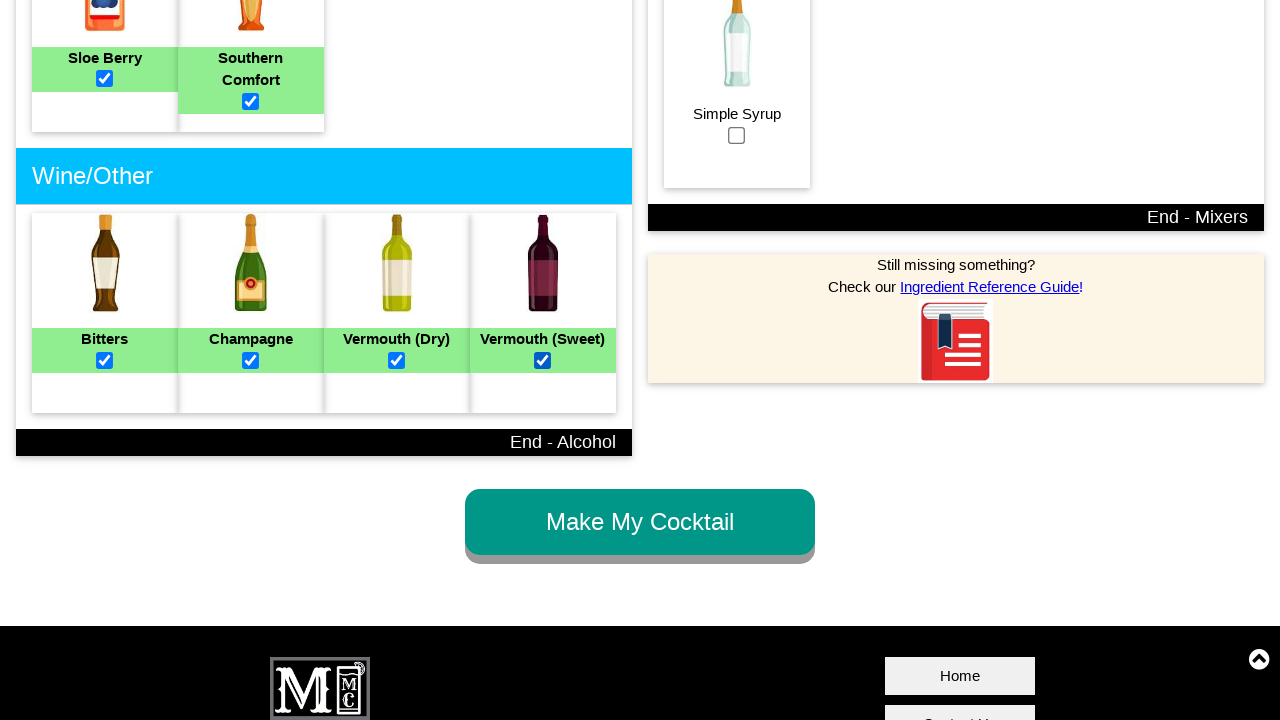

Selected cola checkbox at (737, 360) on #cola_checkbox
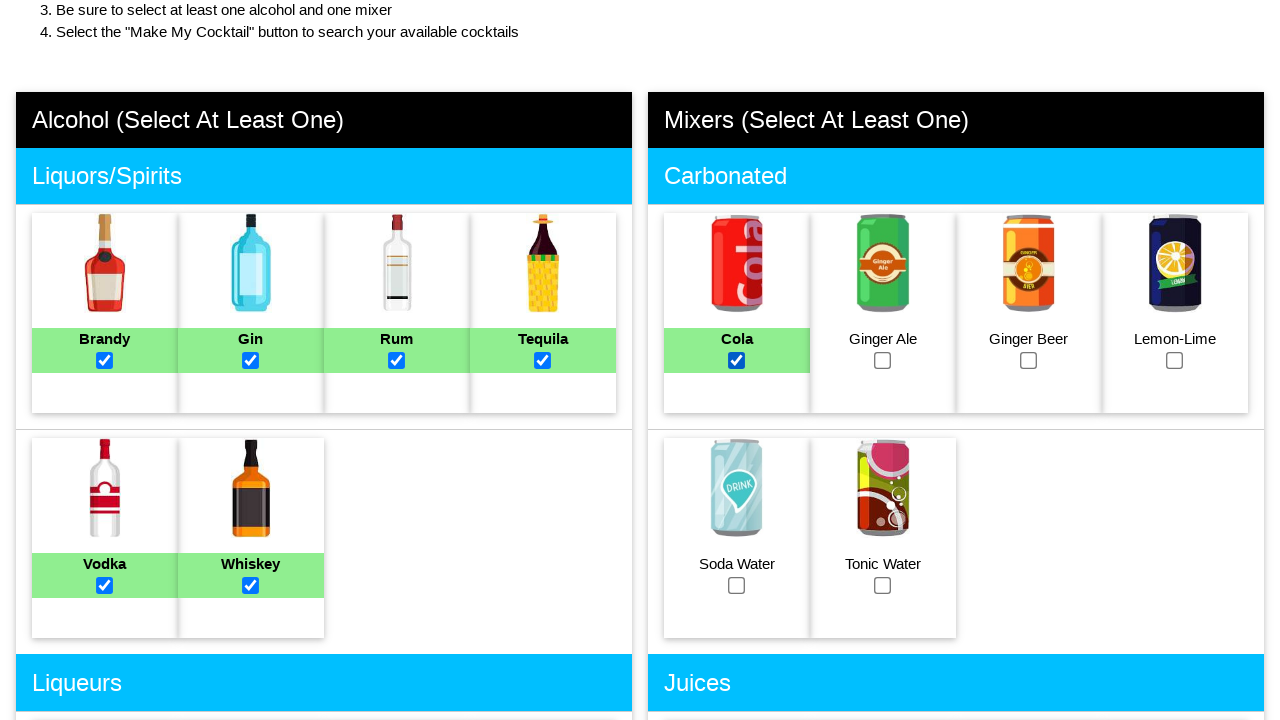

Selected ginger ale checkbox at (883, 360) on #gingerale_checkbox
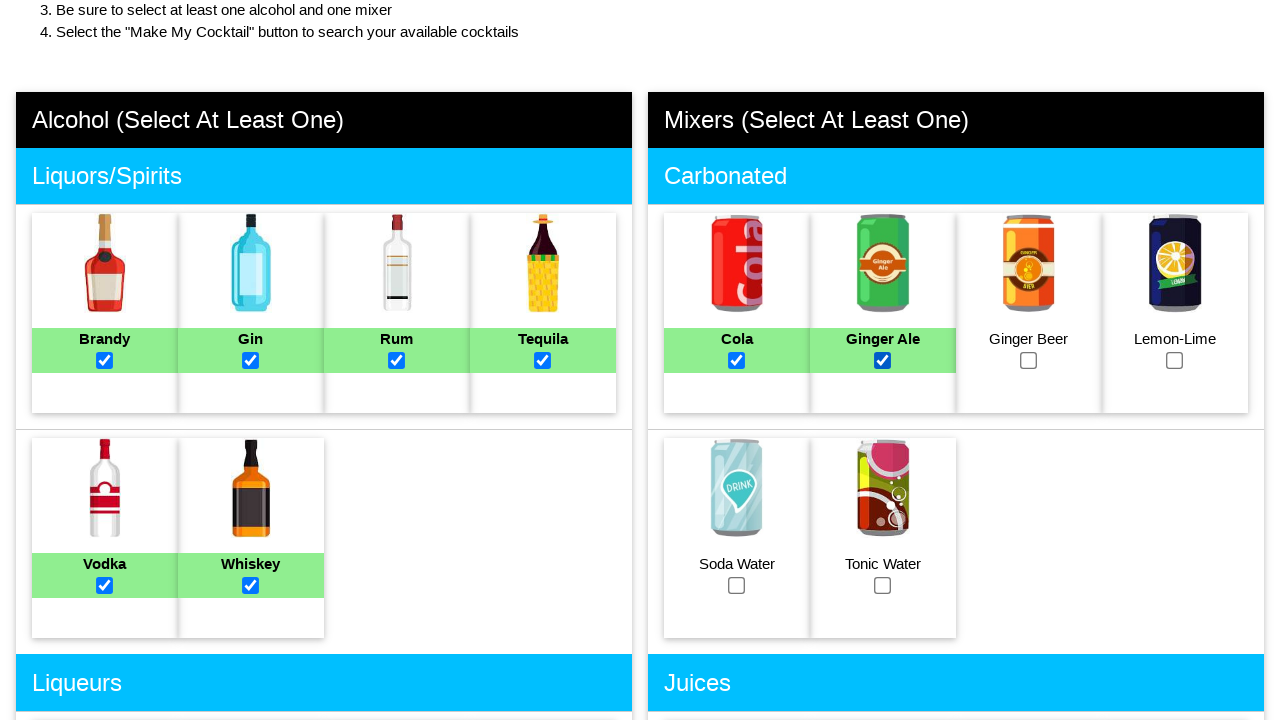

Selected ginger beer checkbox at (1029, 360) on #gingerbeer_checkbox
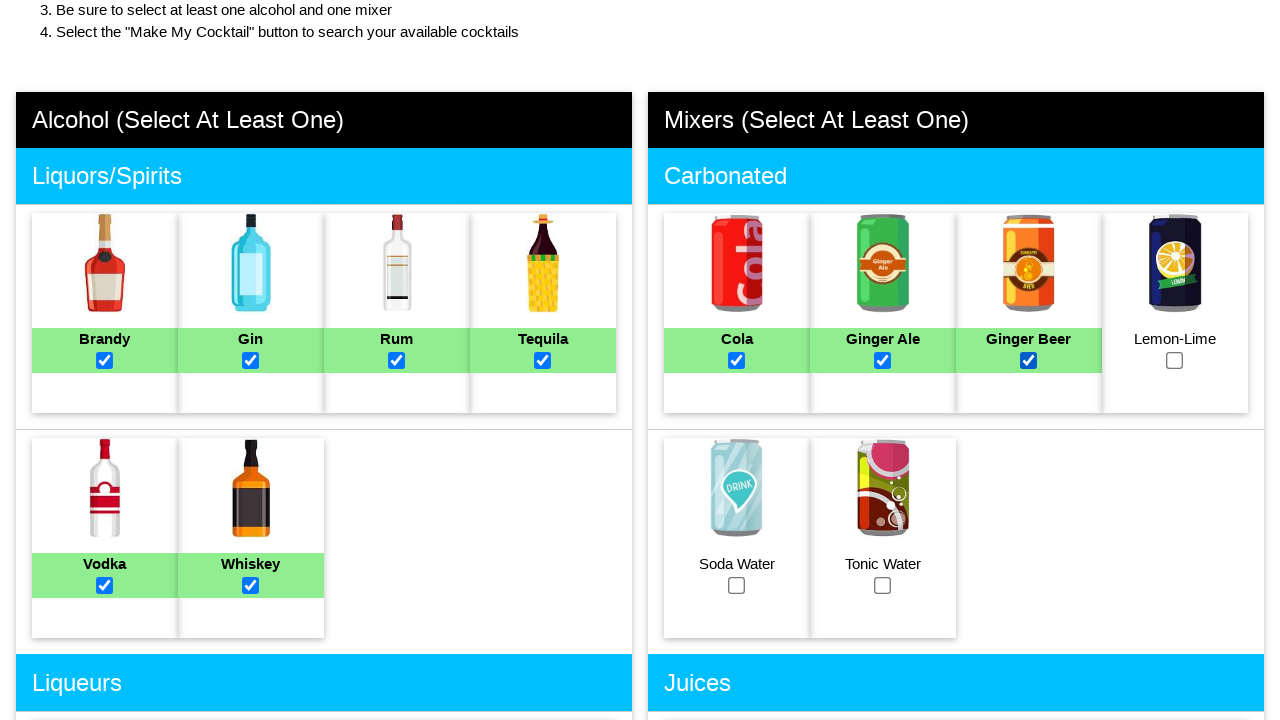

Selected lemon-lime soda checkbox at (1175, 360) on #lemonlime_checkbox
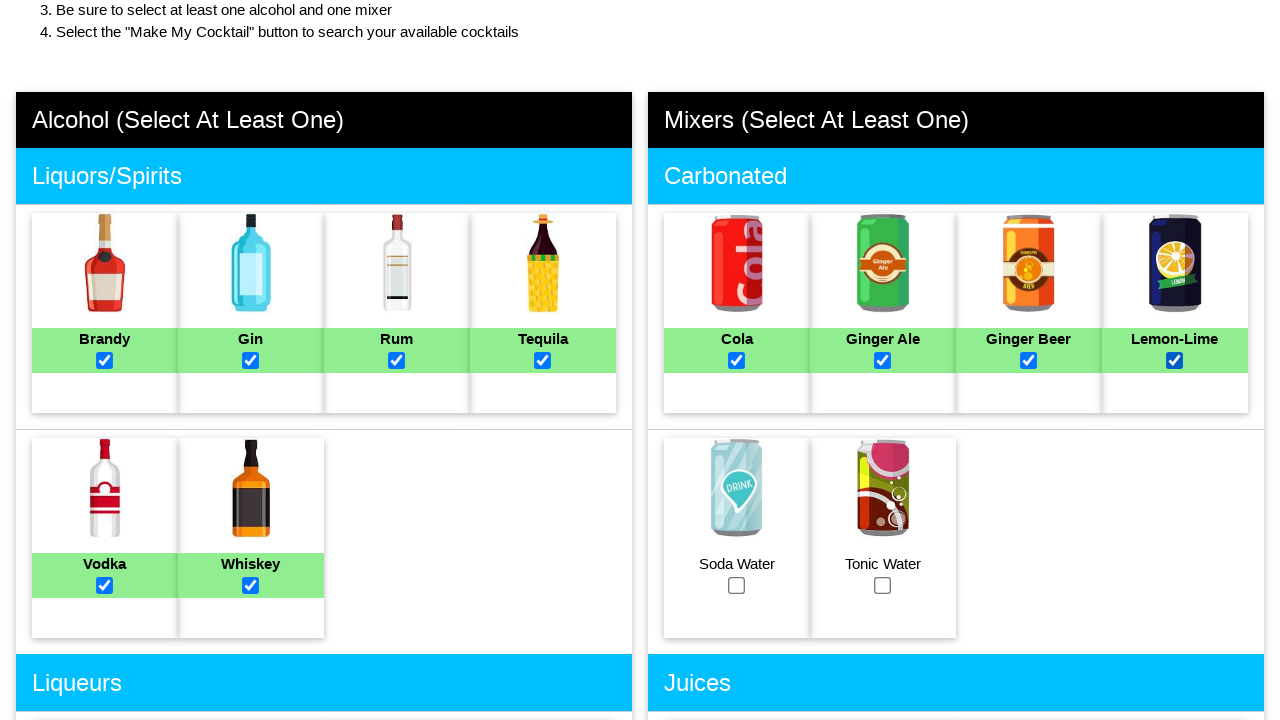

Selected soda water checkbox at (737, 585) on #sodawater_checkbox
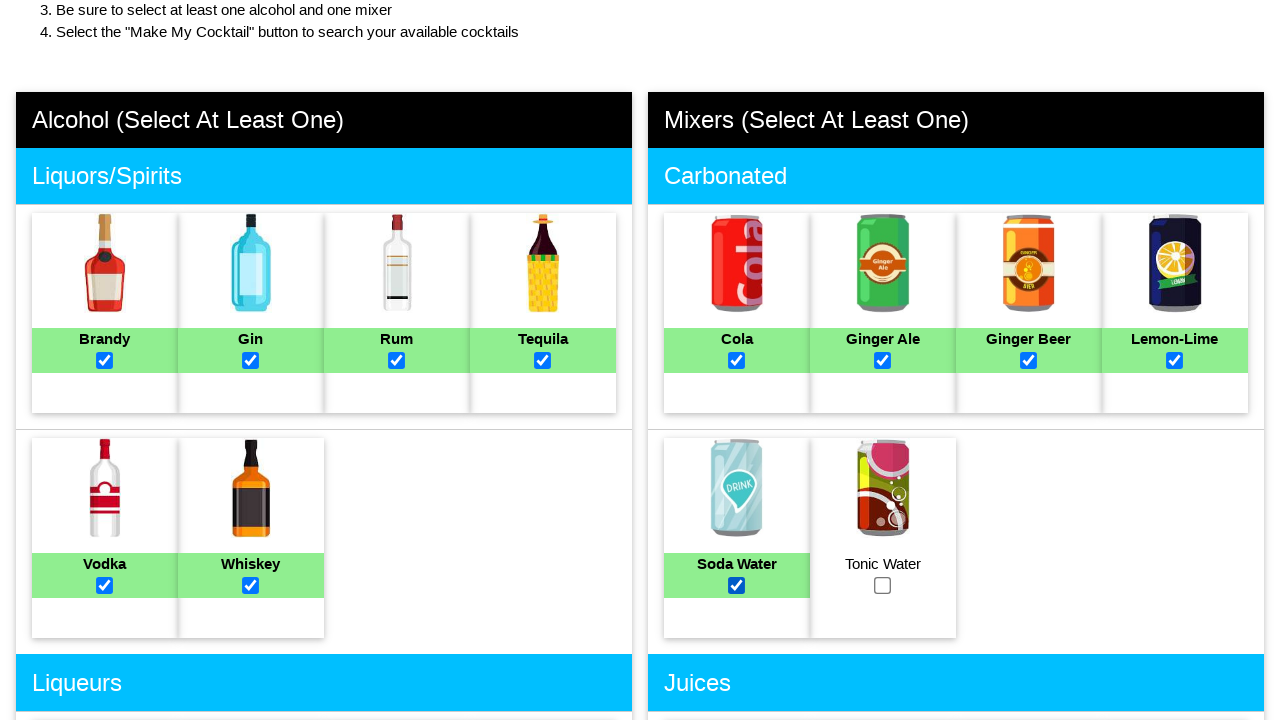

Selected tonic water checkbox at (883, 585) on #tonicwater_checkbox
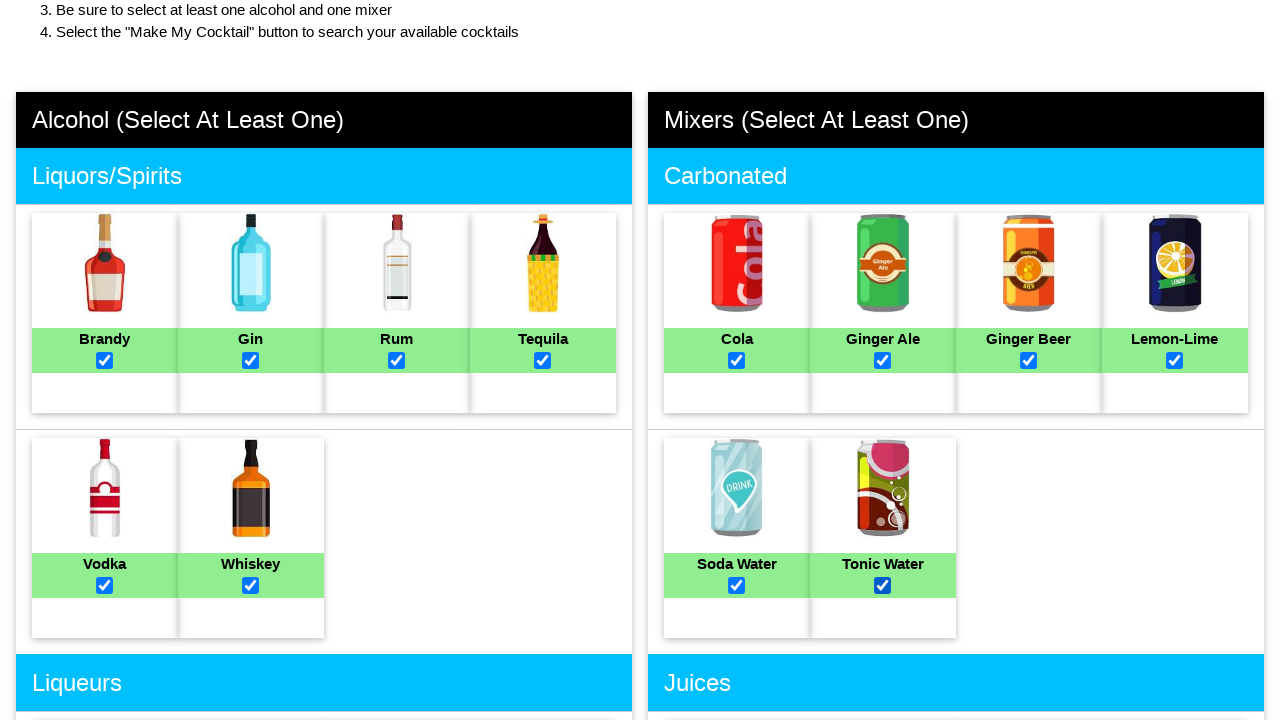

Selected cranberry juice checkbox at (737, 361) on #cranberryjuice_checkbox
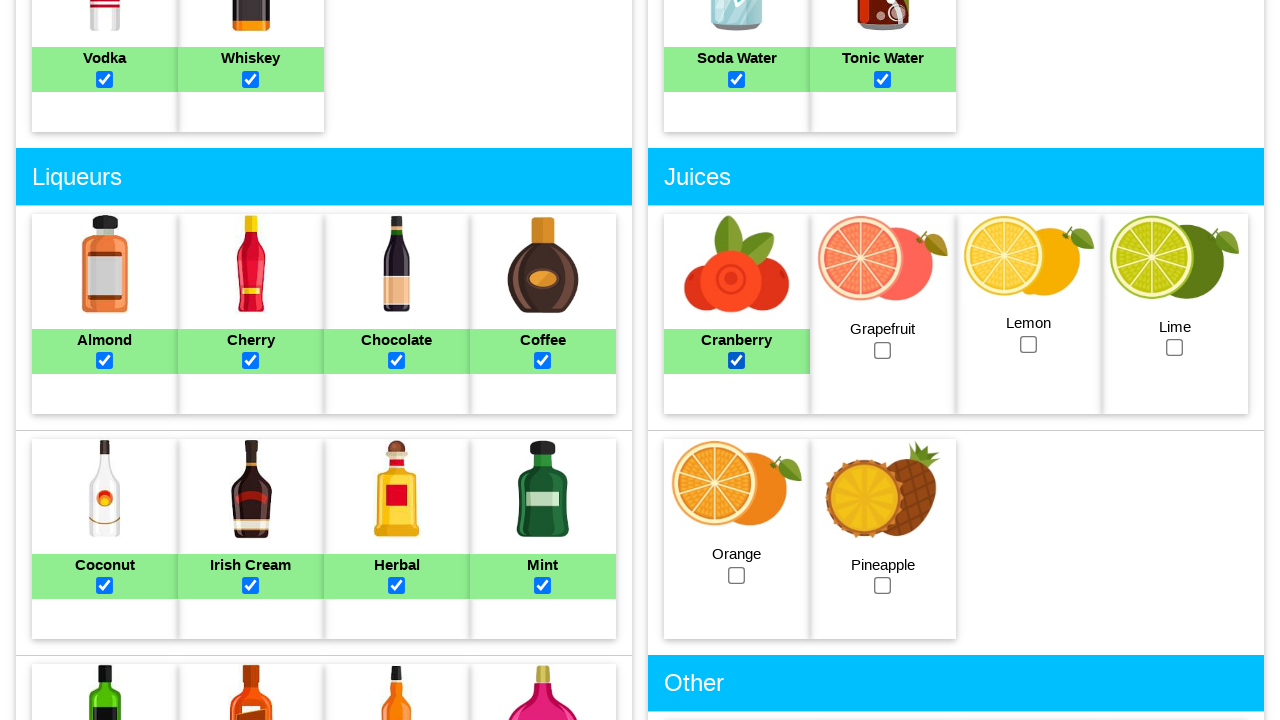

Selected grapefruit juice checkbox at (883, 350) on #grapefruitjuice_checkbox
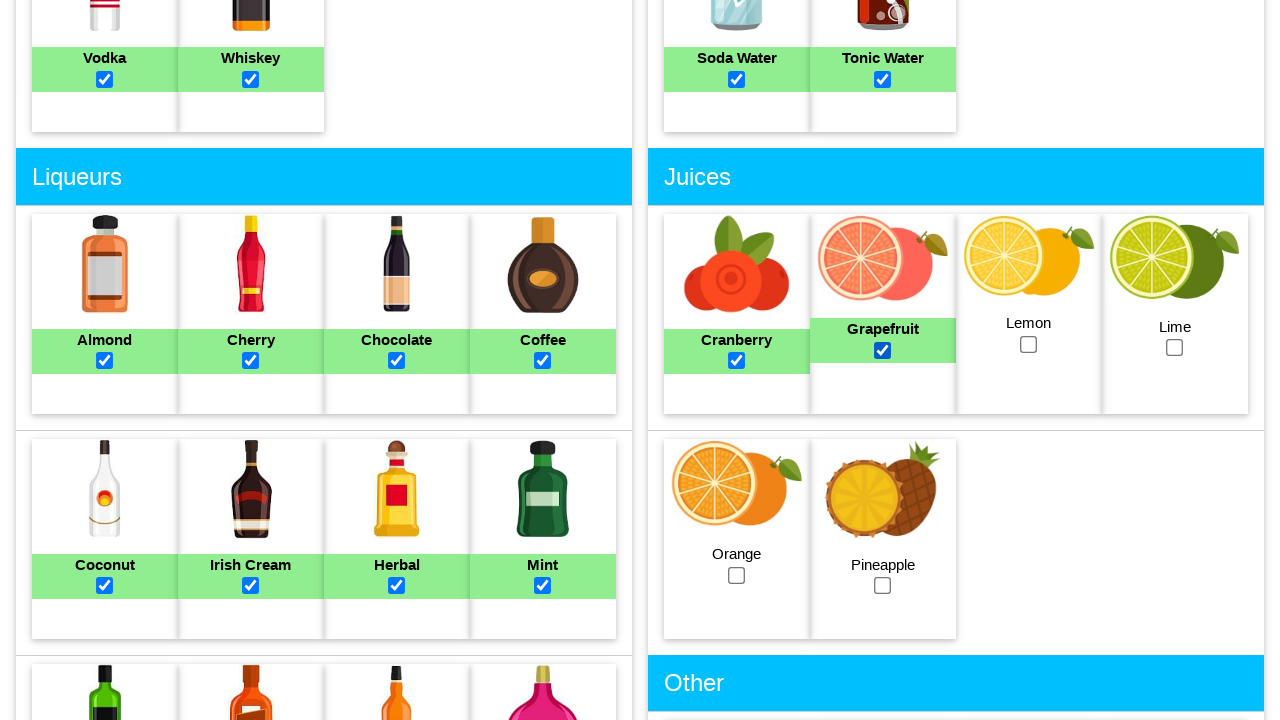

Selected lemon juice checkbox at (1029, 344) on #lemonjuice_checkbox
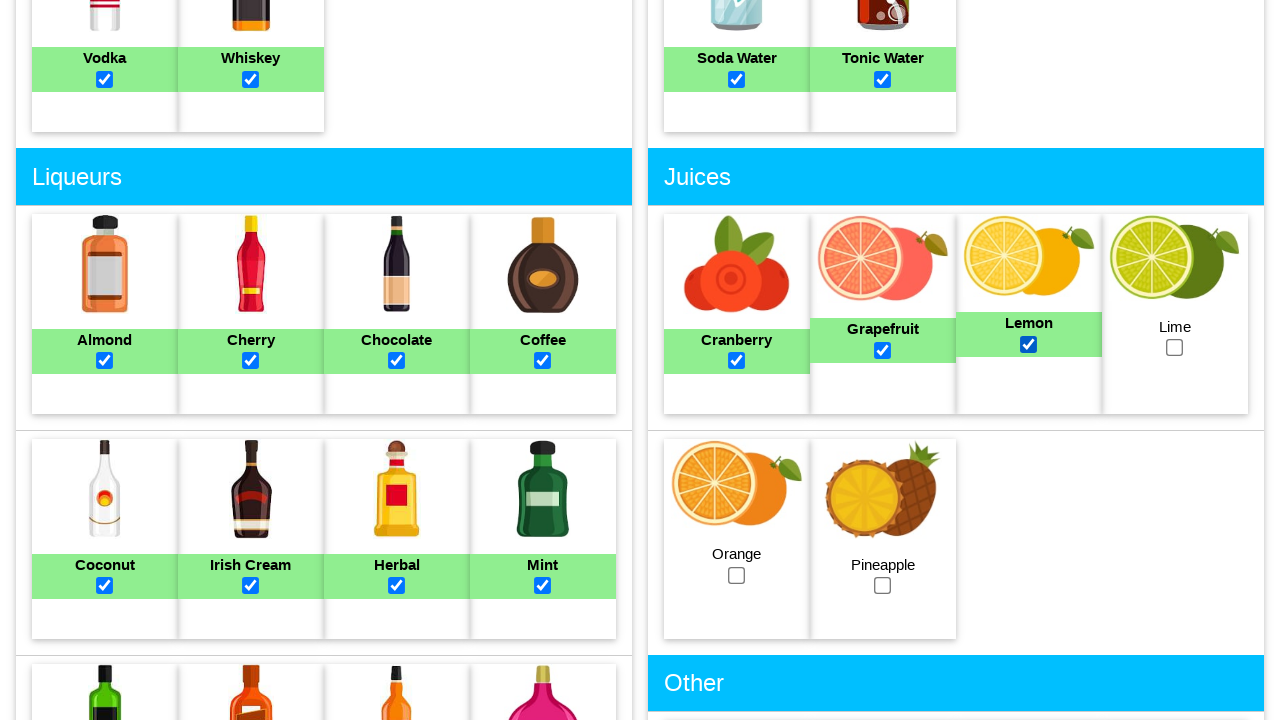

Selected lime juice checkbox at (1175, 348) on #limejuice_checkbox
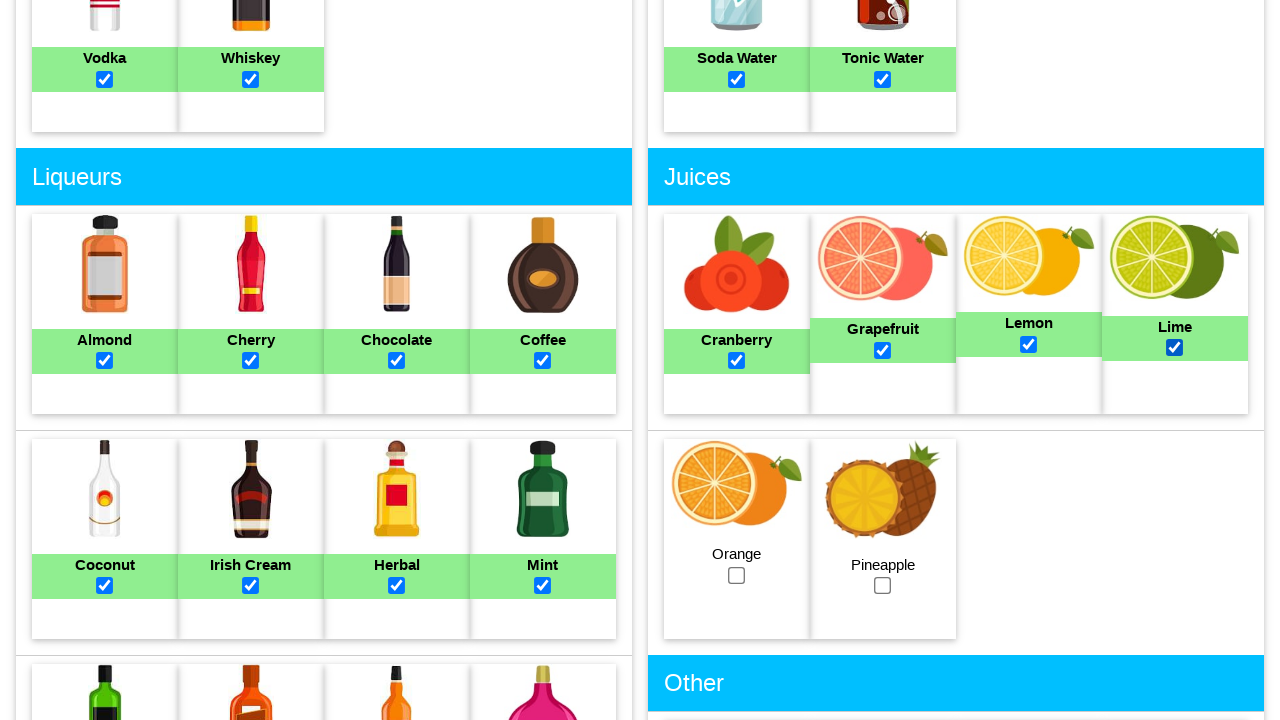

Selected orange juice checkbox at (737, 575) on #orangejuice_checkbox
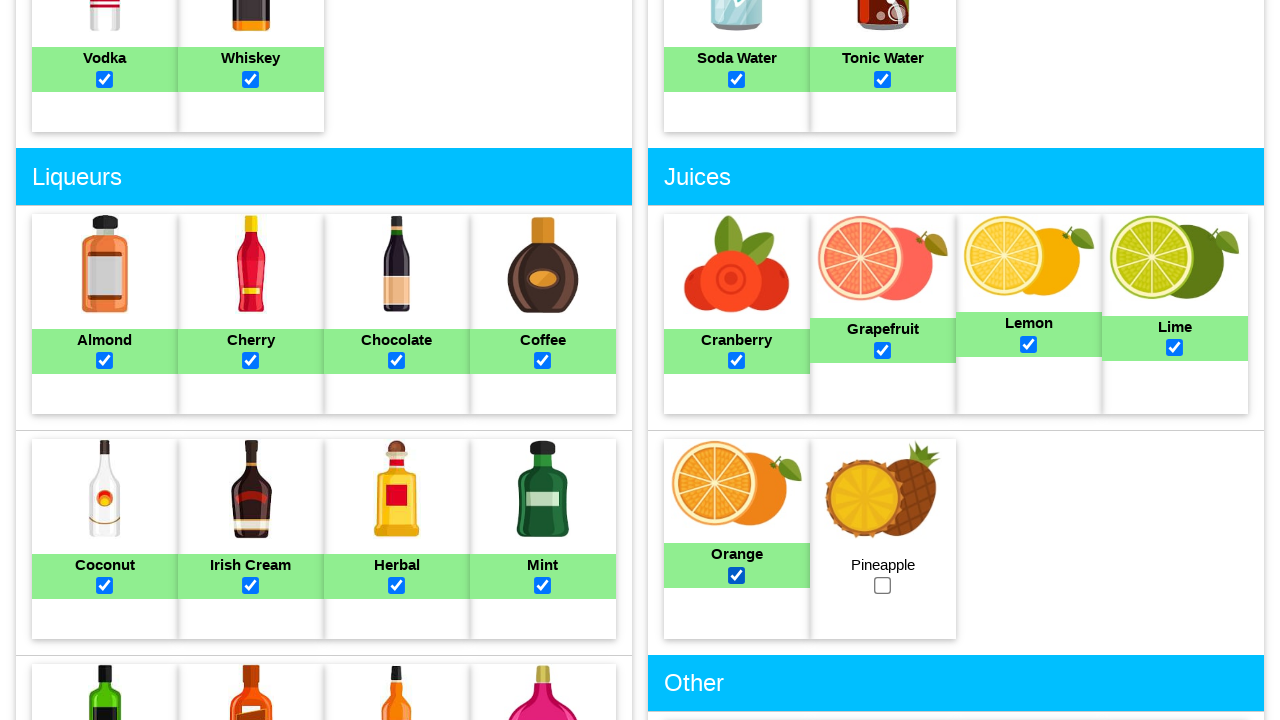

Selected pineapple juice checkbox at (883, 586) on #pineapplejuice_checkbox
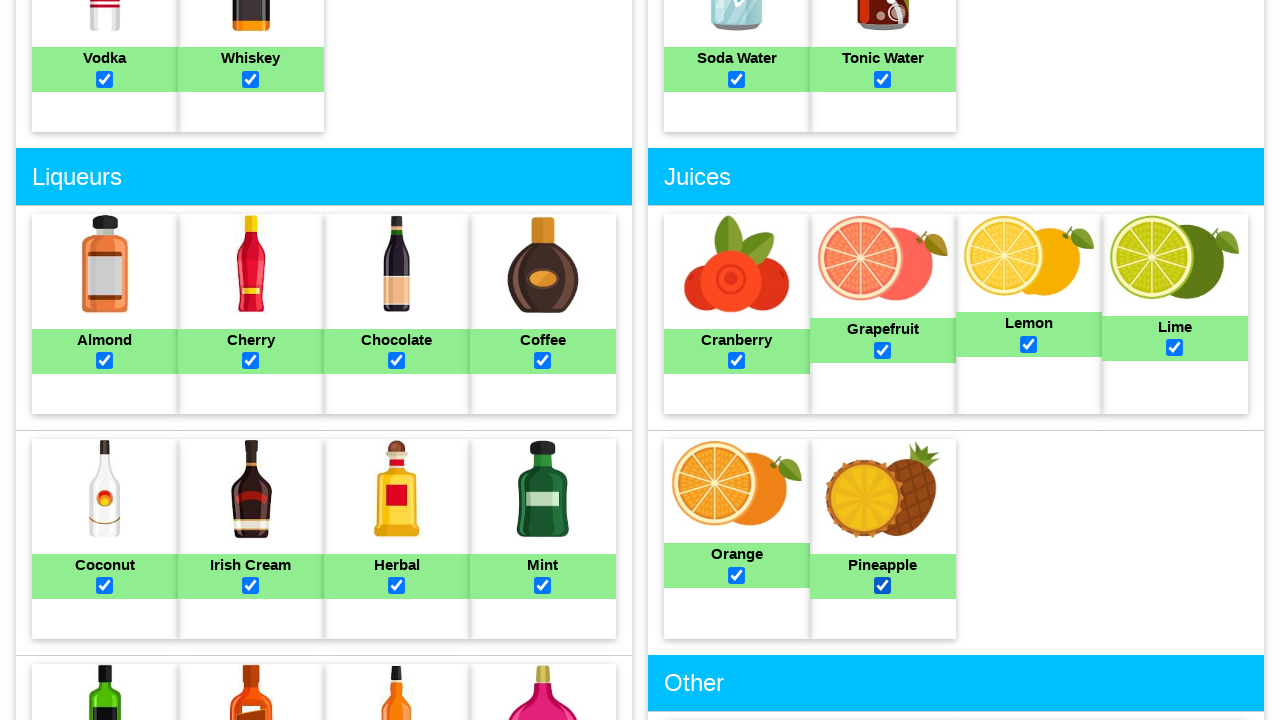

Selected cream checkbox at (737, 360) on #cream_checkbox
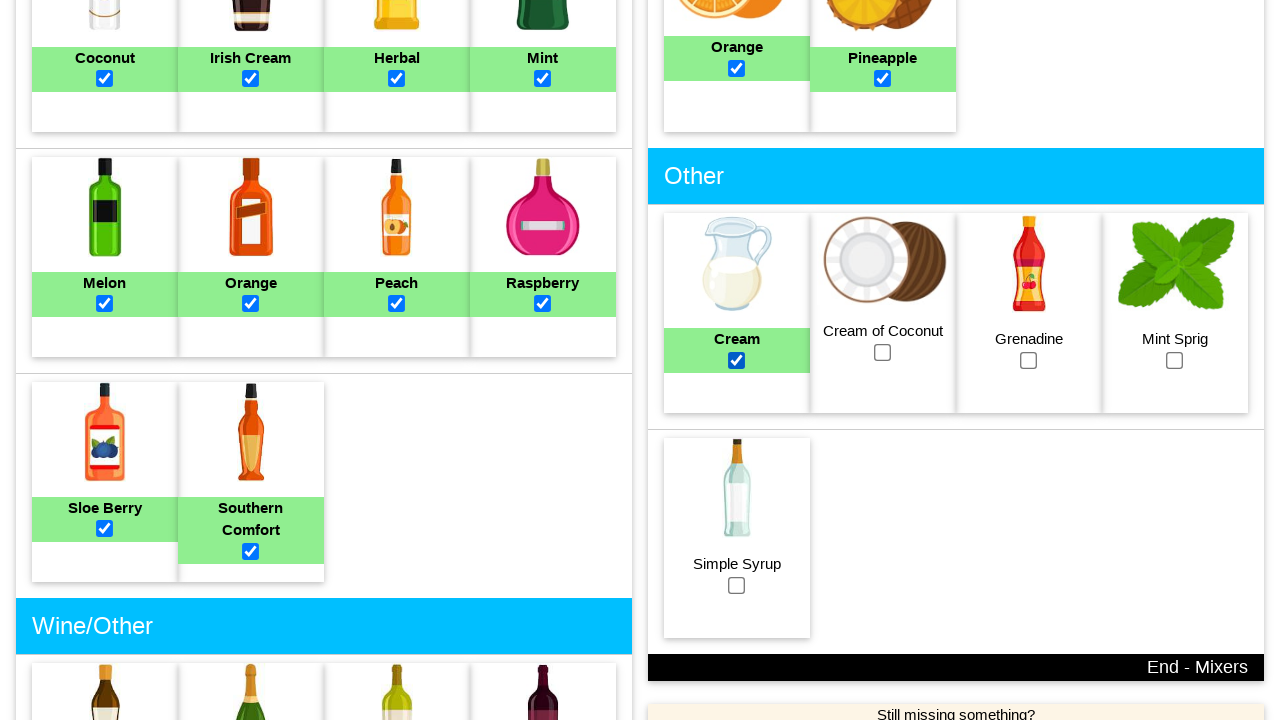

Selected cream of coconut checkbox at (883, 352) on #creamofcoconut_checkbox
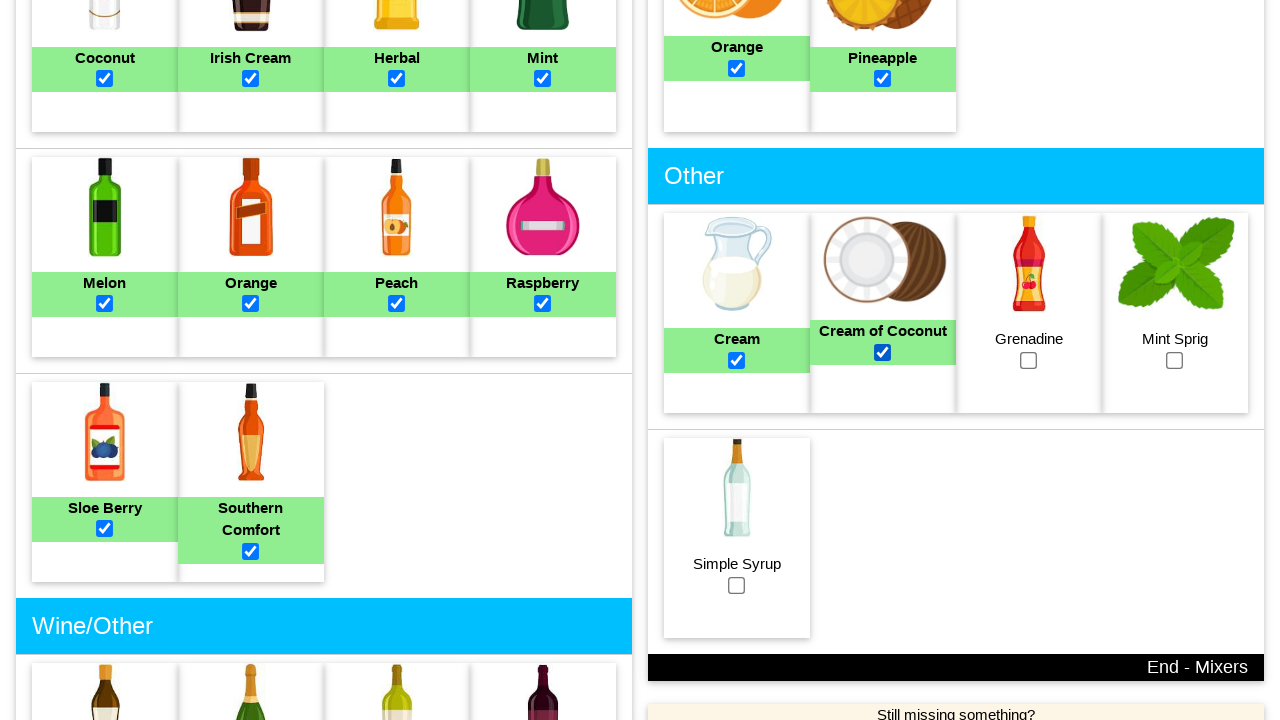

Selected grenadine checkbox at (1029, 360) on #grenadine_checkbox
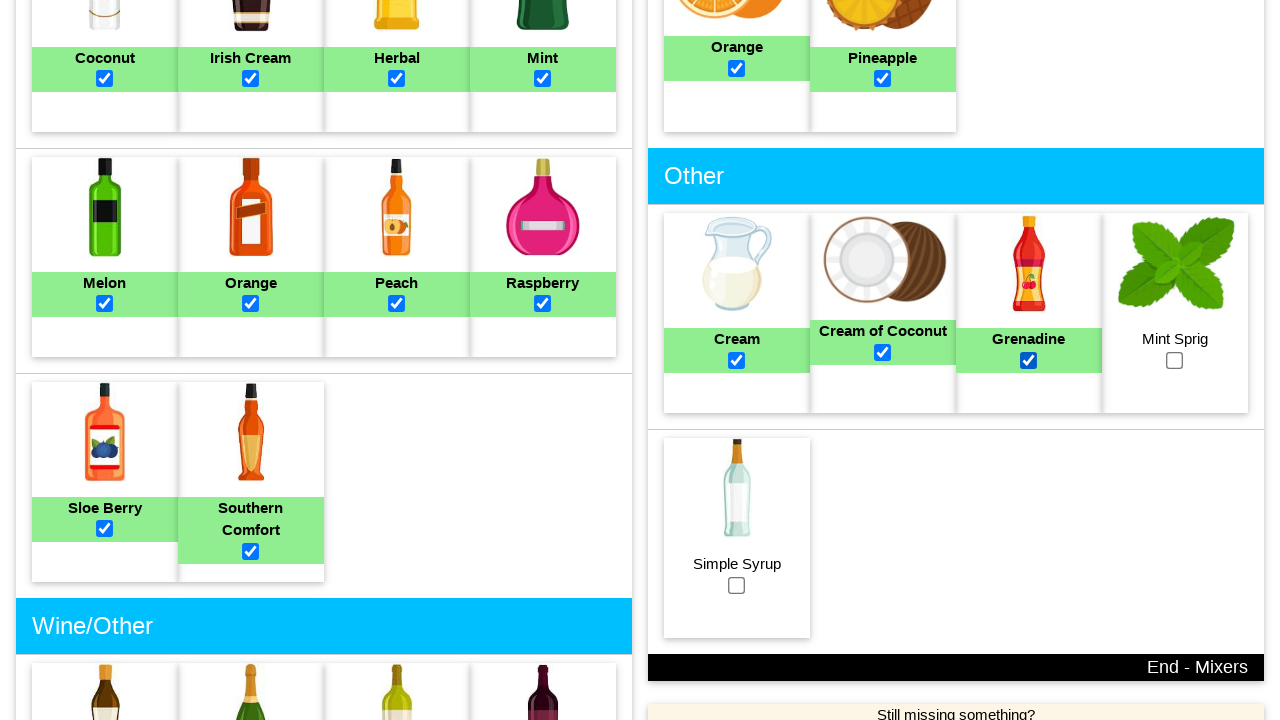

Selected mint sprig checkbox at (1175, 360) on #mintsprig_checkbox
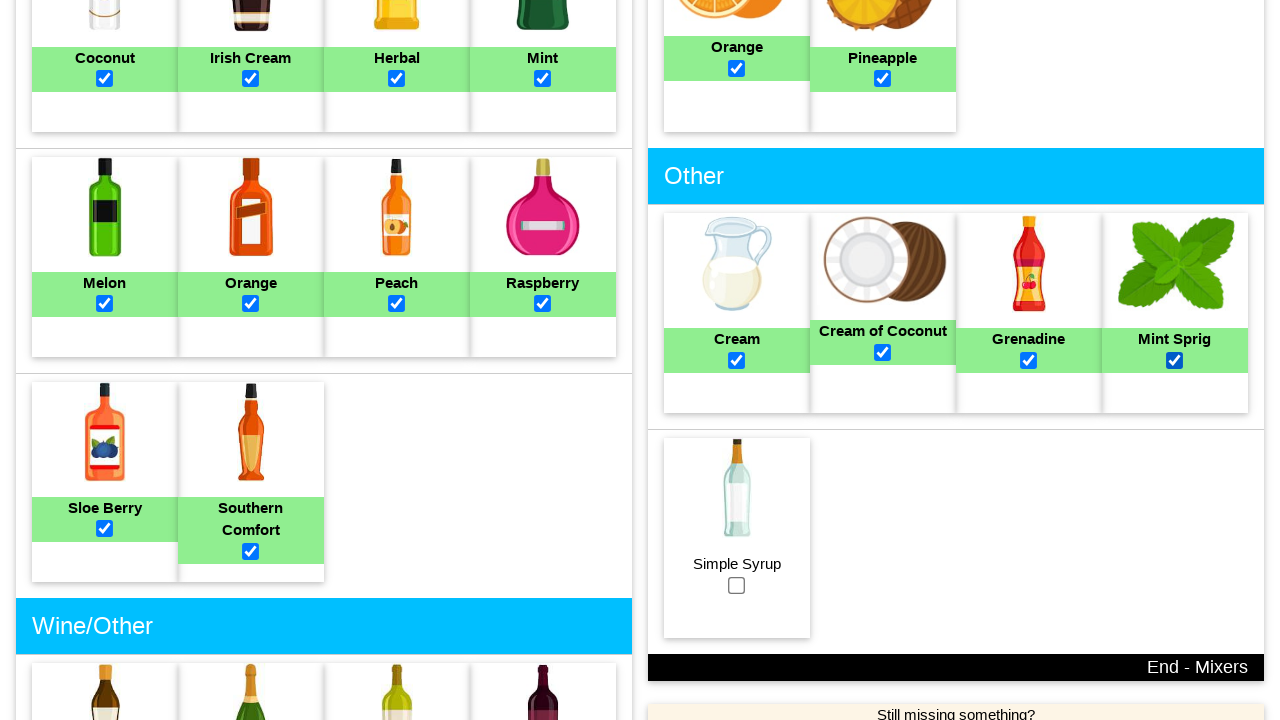

Selected simple syrup checkbox at (737, 585) on #simplesyrup_checkbox
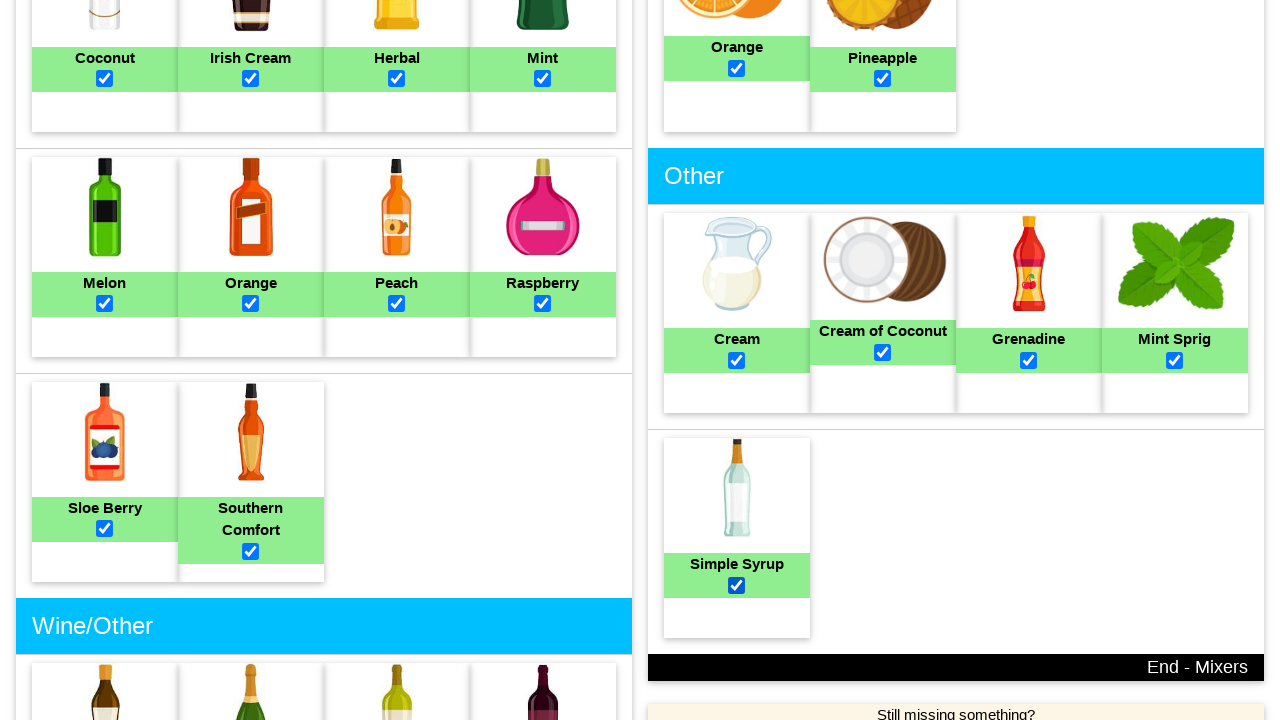

Clicked 'Make My Cocktail' button to search for drinks with selected ingredients at (640, 374) on input[value='Make My Cocktail']
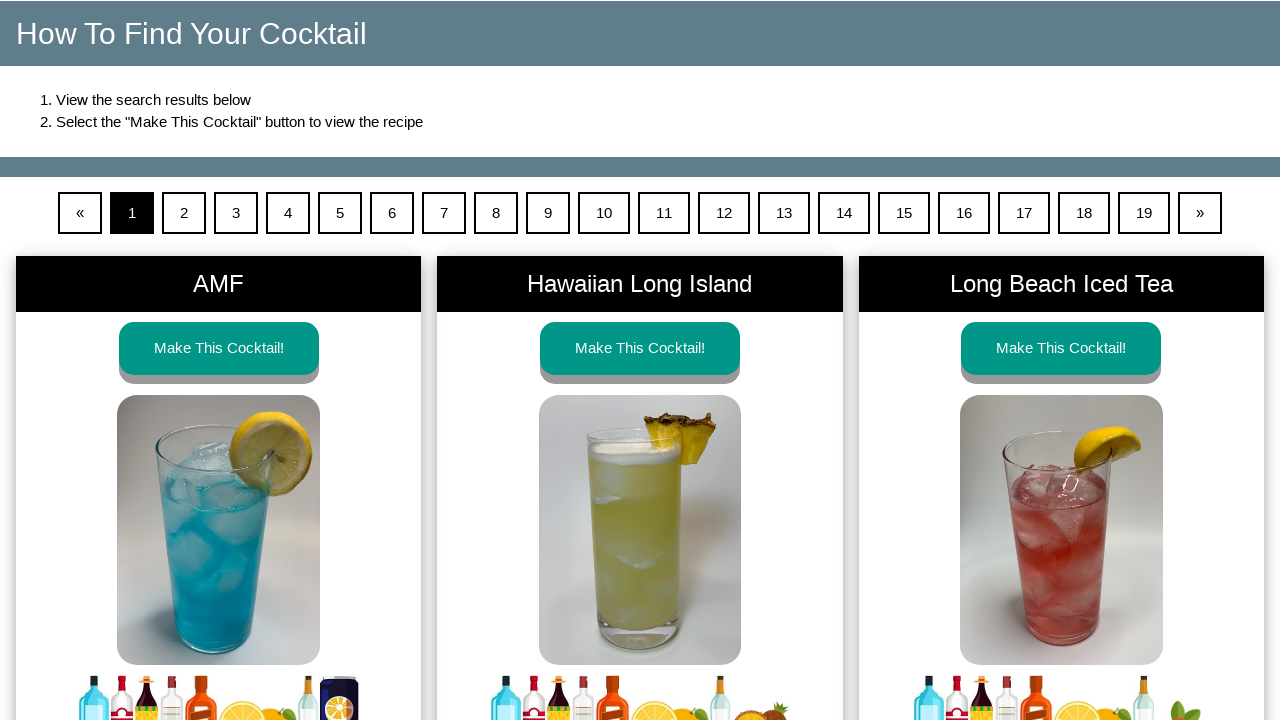

Cocktail search results loaded successfully
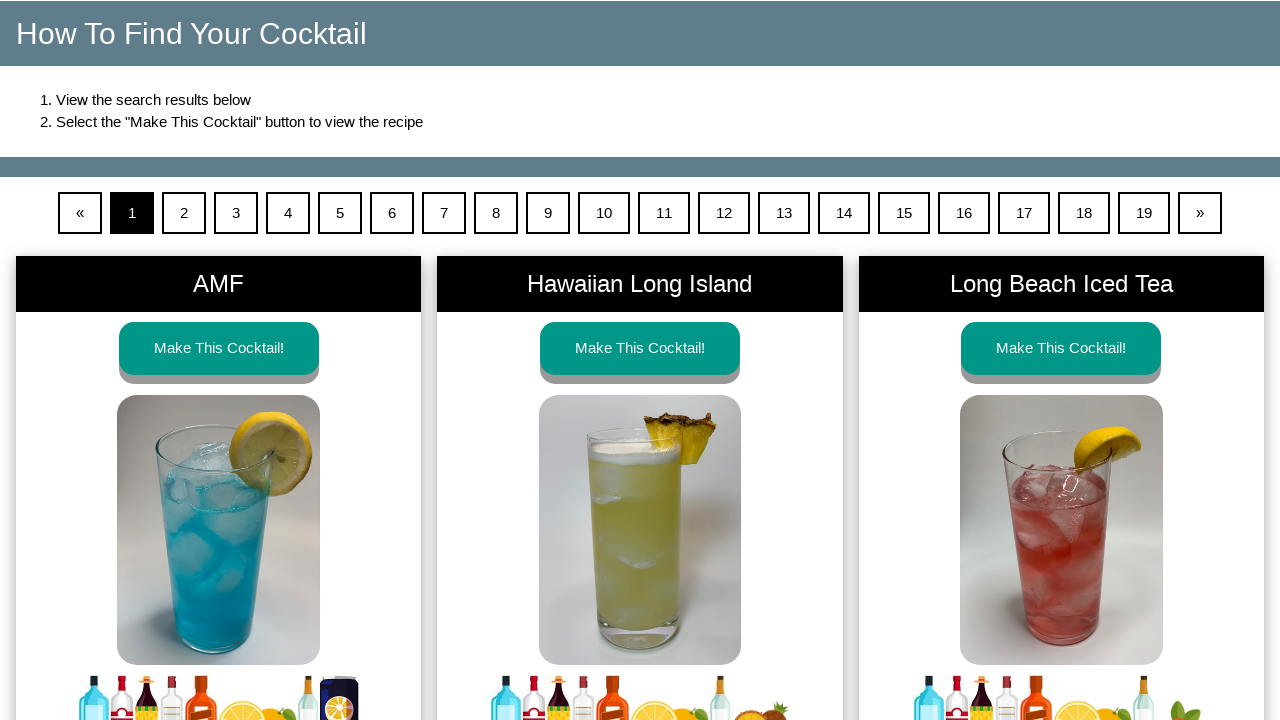

Clicked on the first drink result at (219, 348) on xpath=//section/div[1]/div/a[1]/button
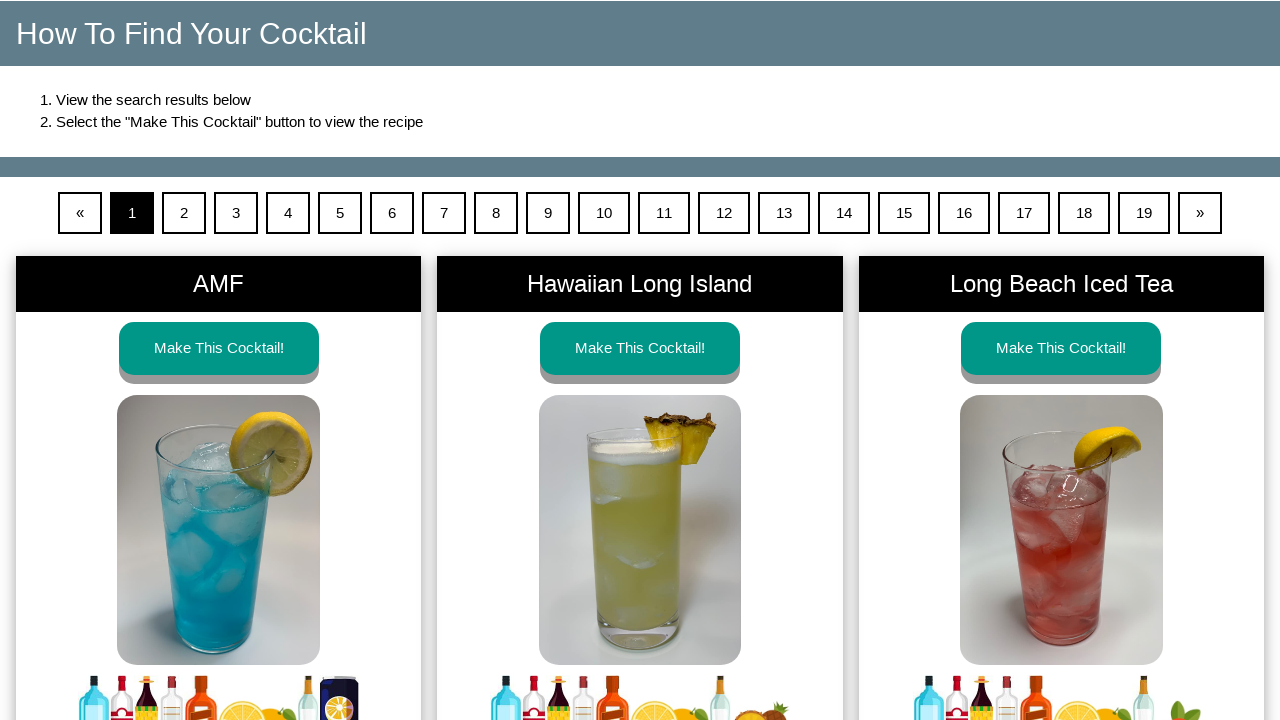

Switched to popup window and waited for page load
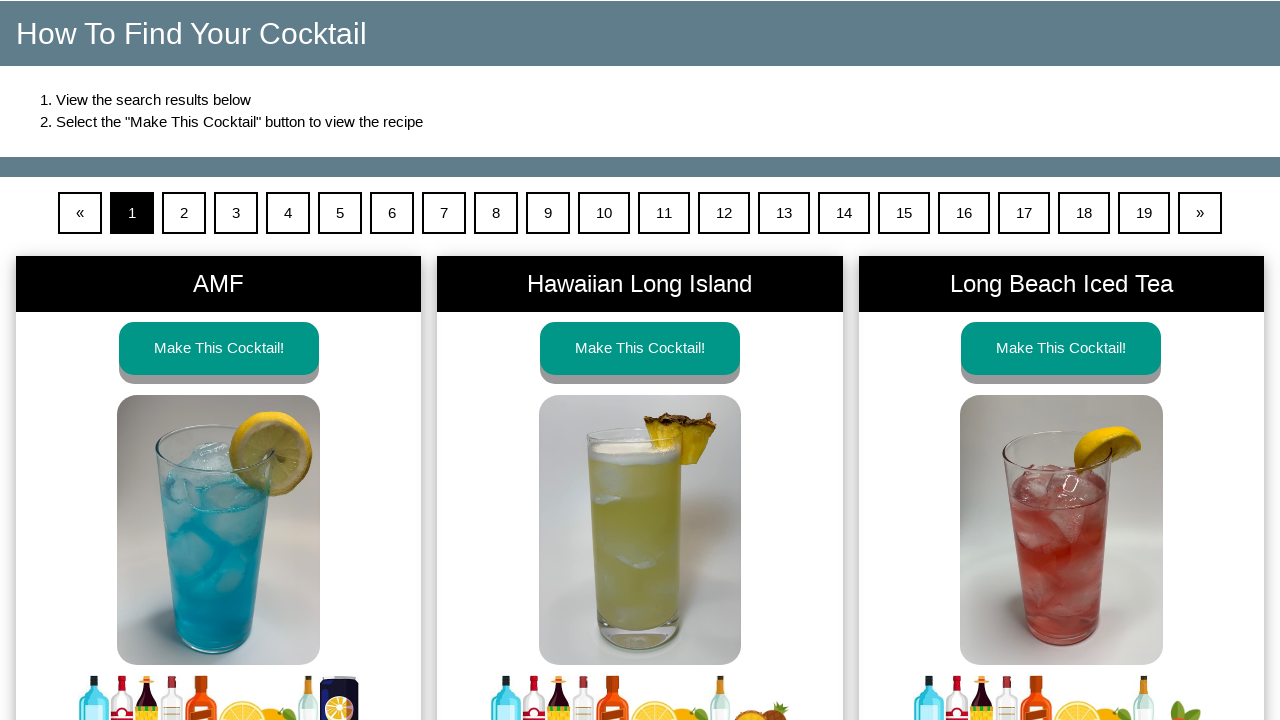

Recipe preparation instructions loaded and visible
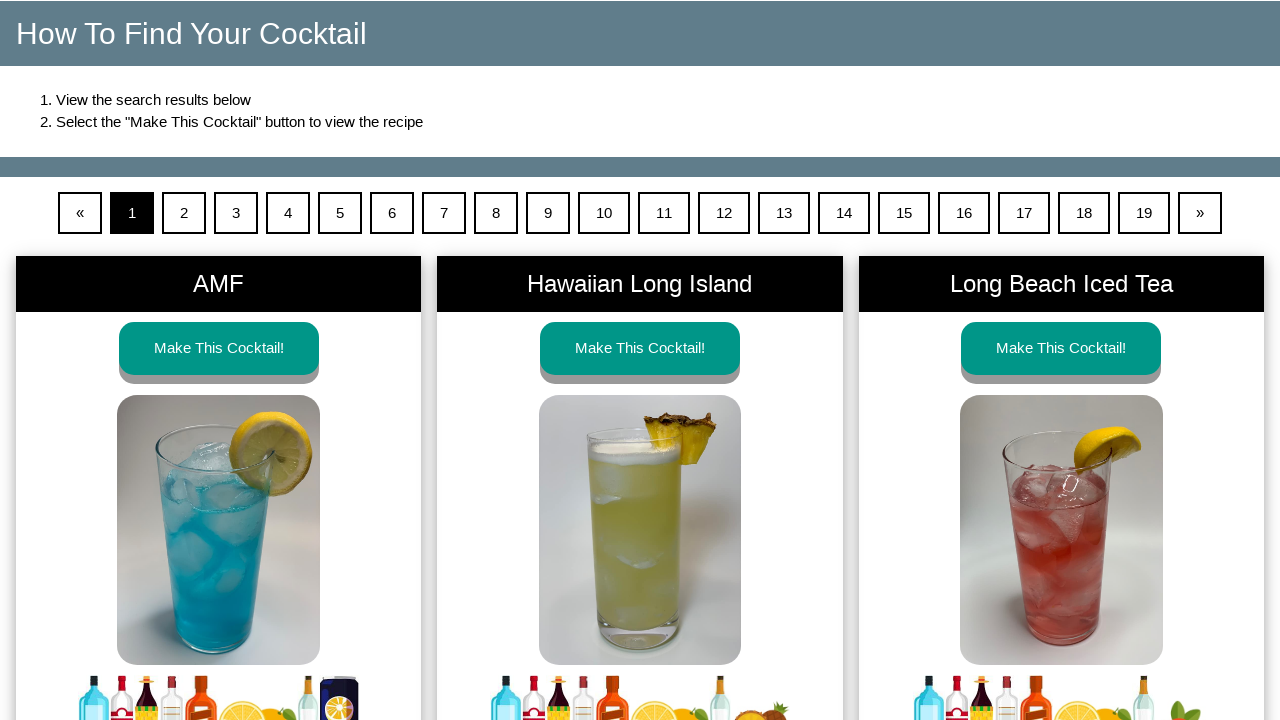

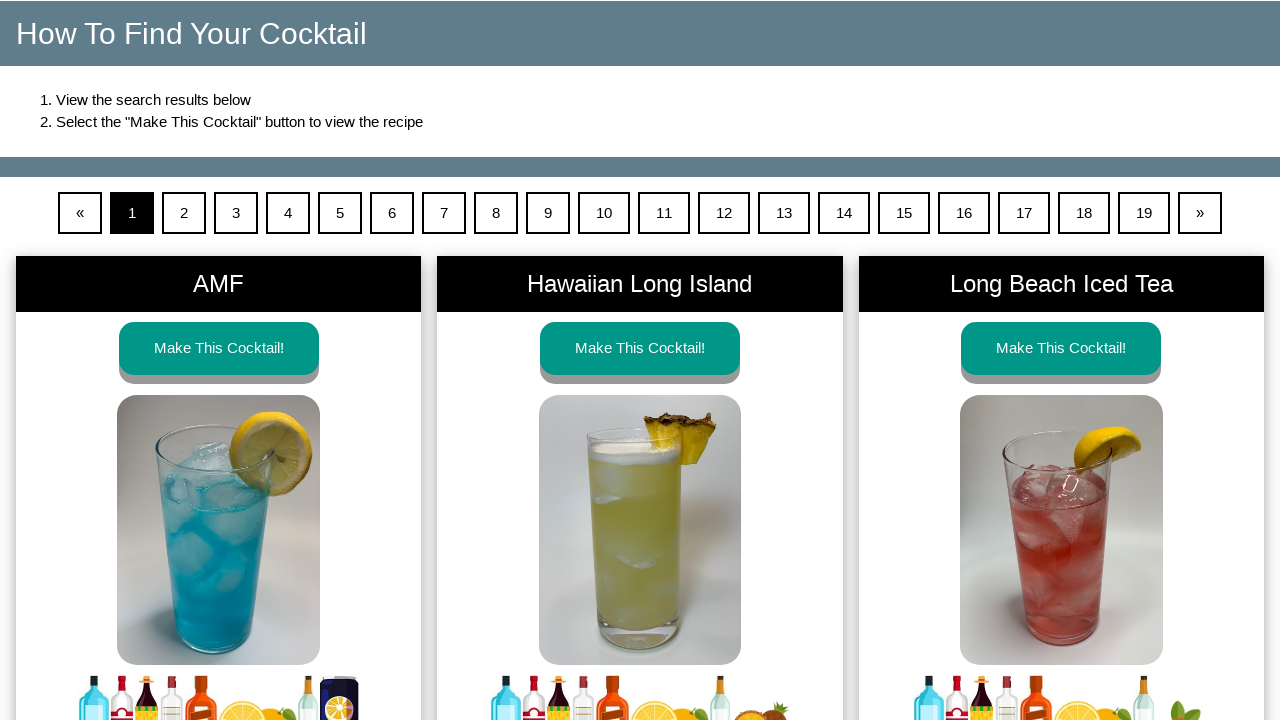